Navigates to W3Schools SQL page and reads data from a table by iterating through rows and columns

Starting URL: https://www.w3schools.com/sql/sql_select.asp

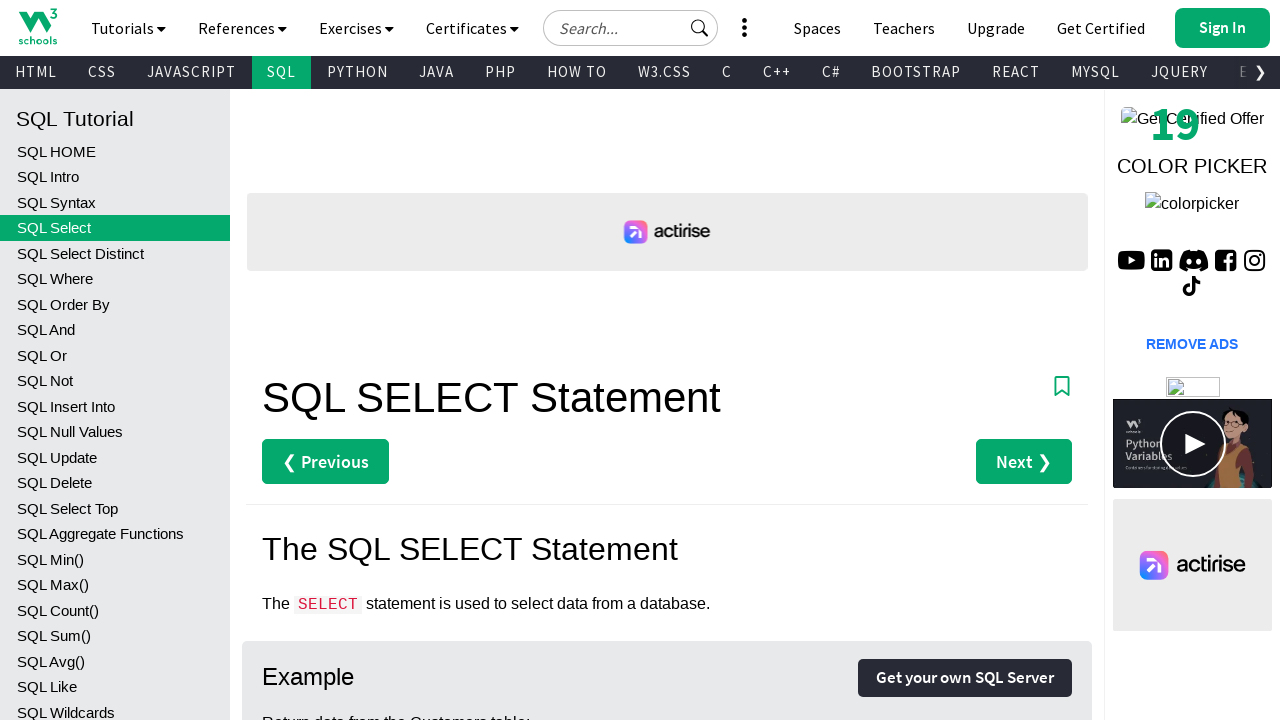

Waited for table to load on W3Schools SQL page
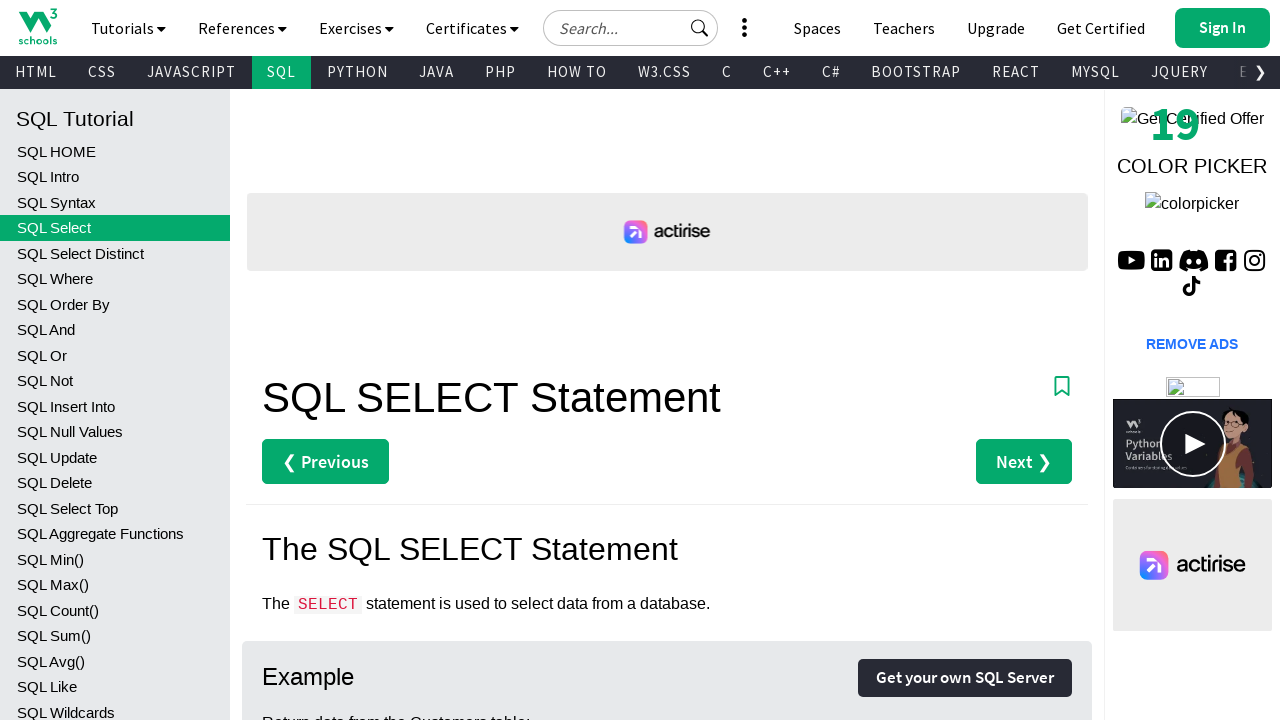

Hovered over the table element at (667, 360) on xpath=//table
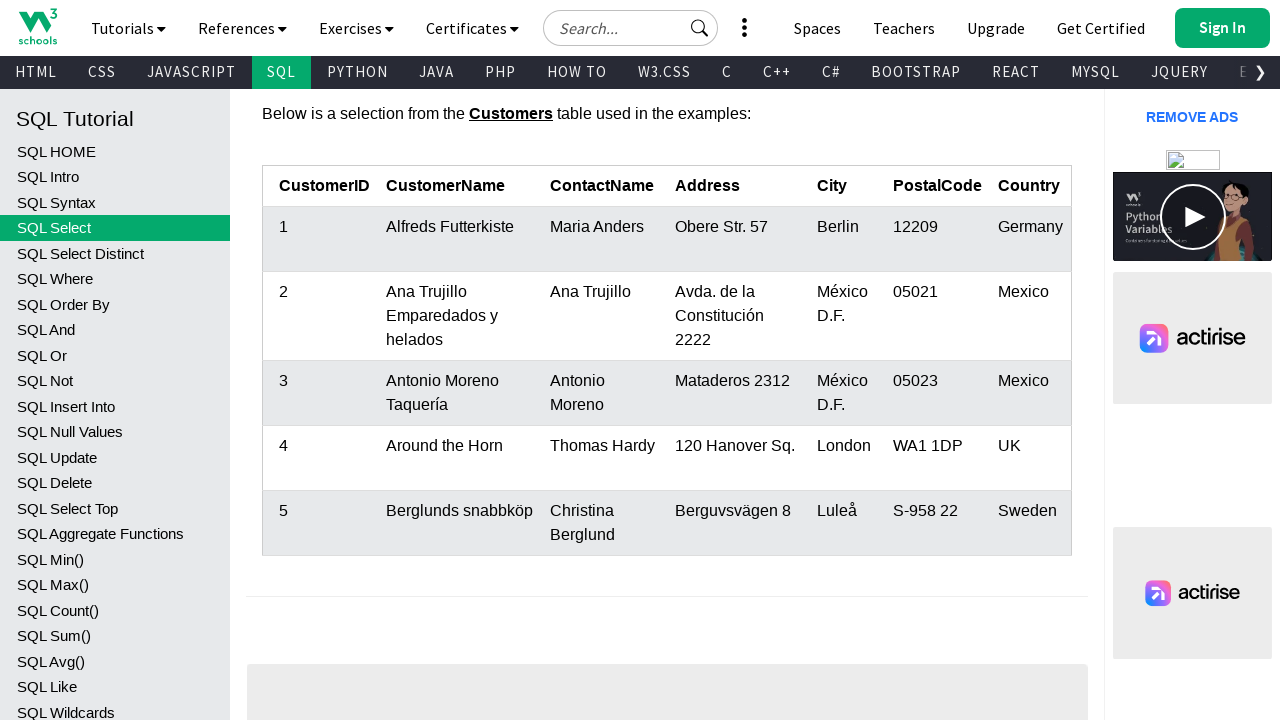

Retrieved all table rows
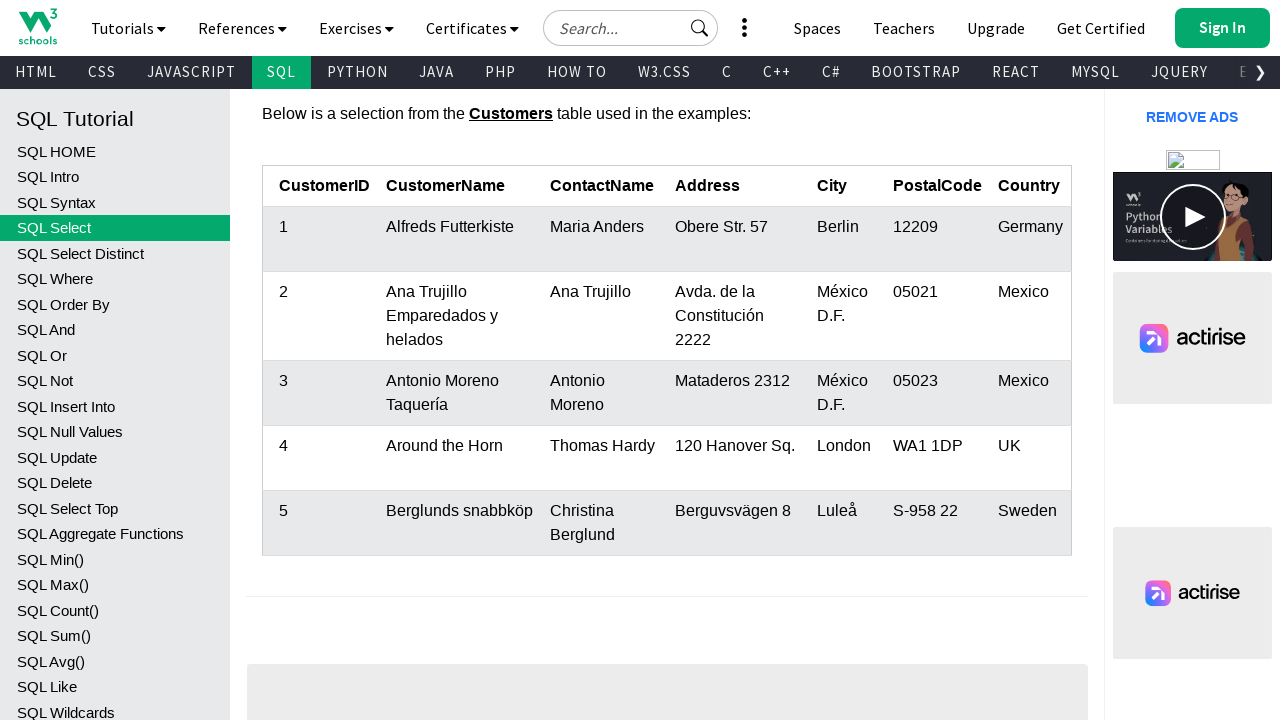

Retrieved all table column headers
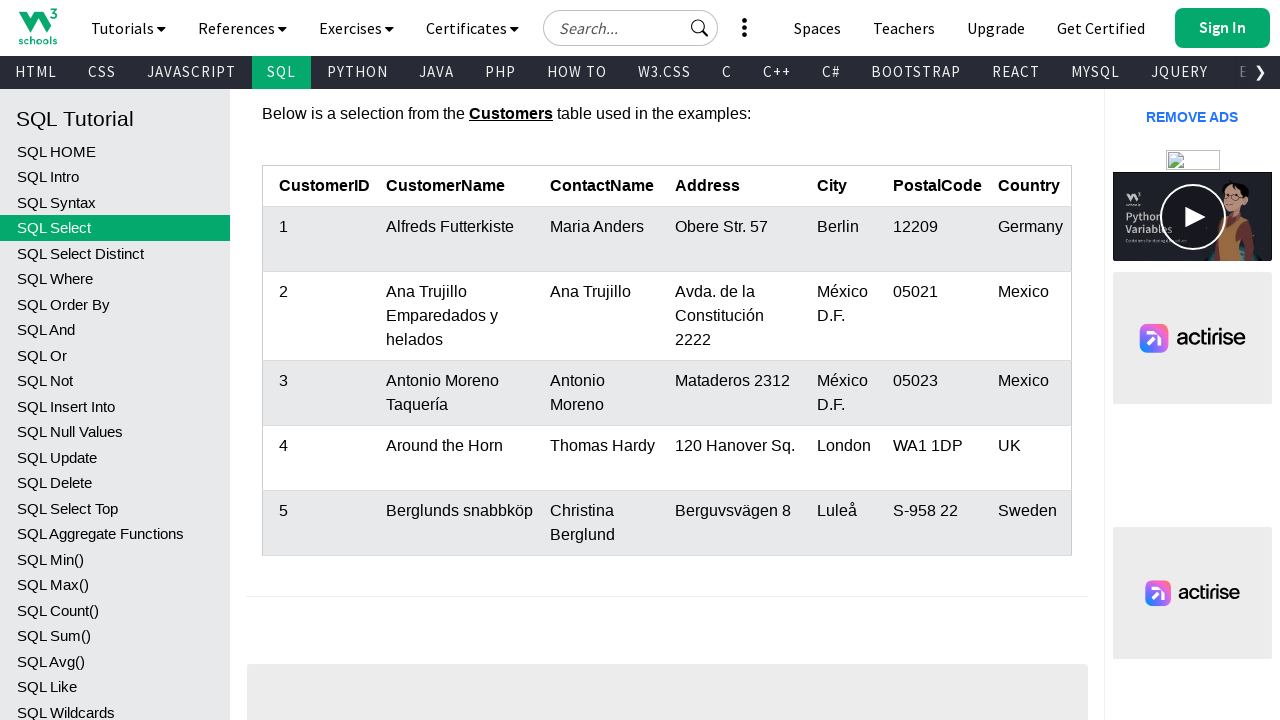

Retrieved cell data from row 2, column 1
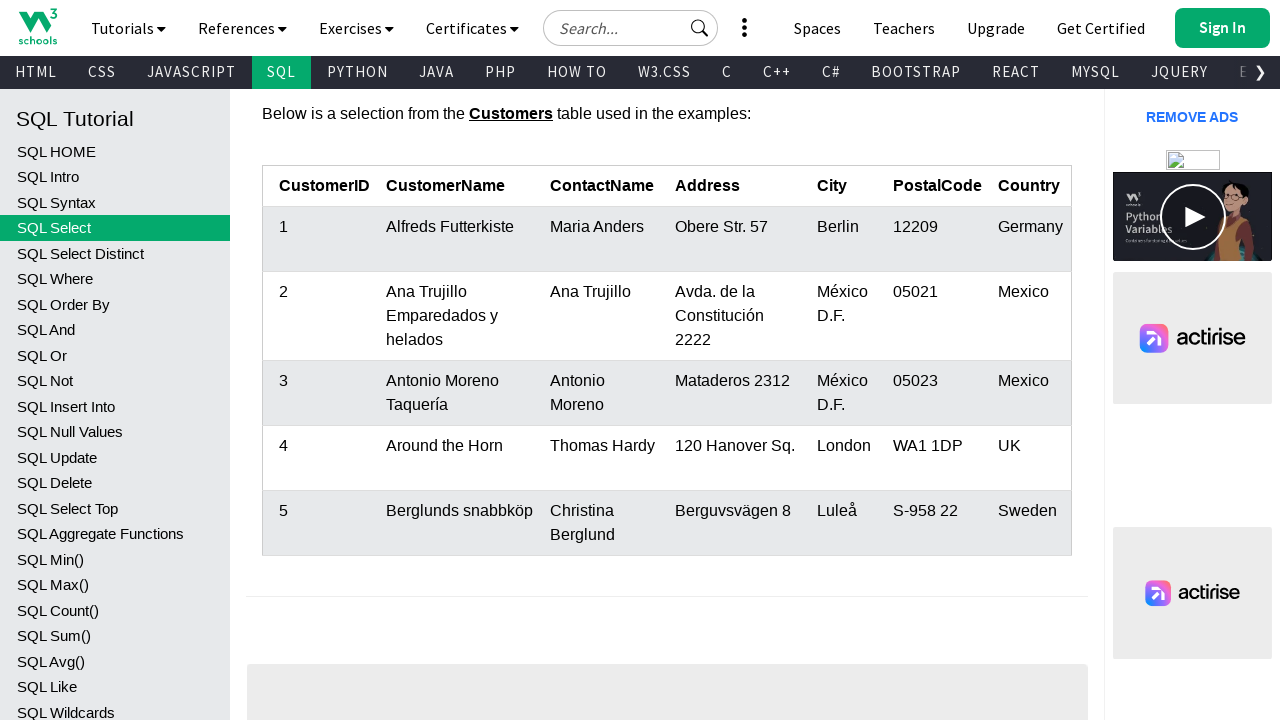

Retrieved cell data from row 2, column 2
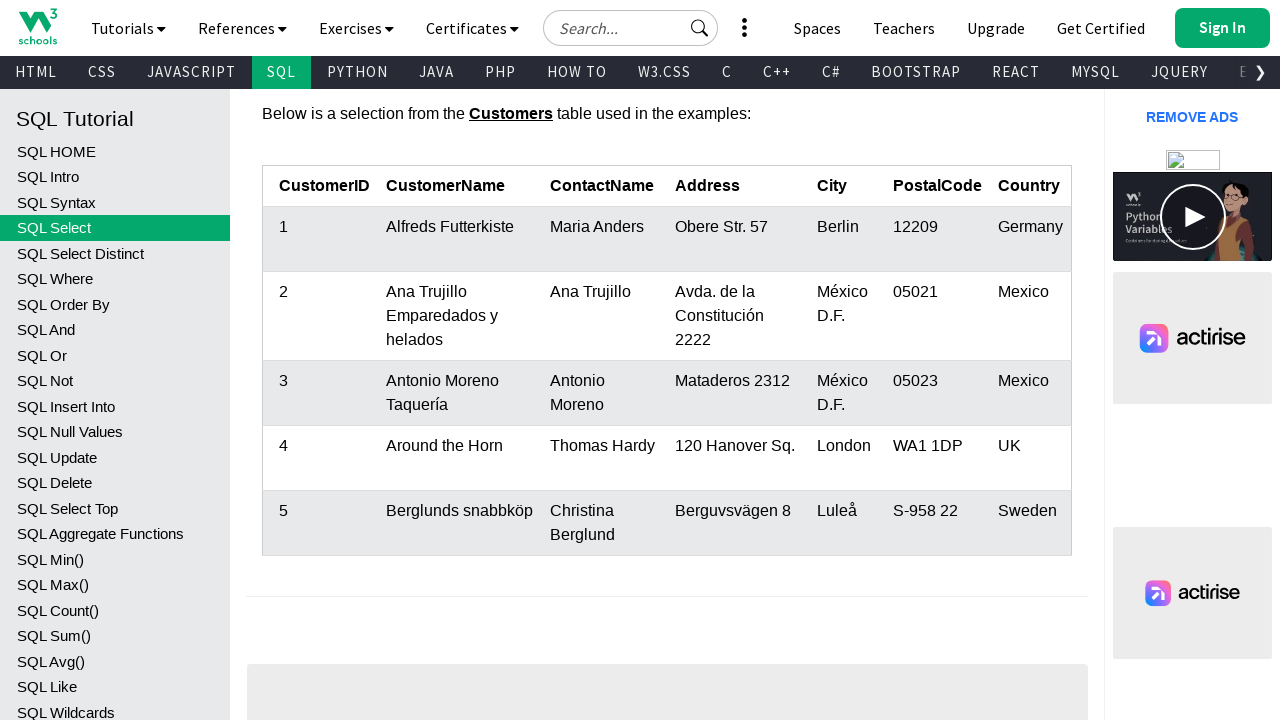

Retrieved cell data from row 2, column 3
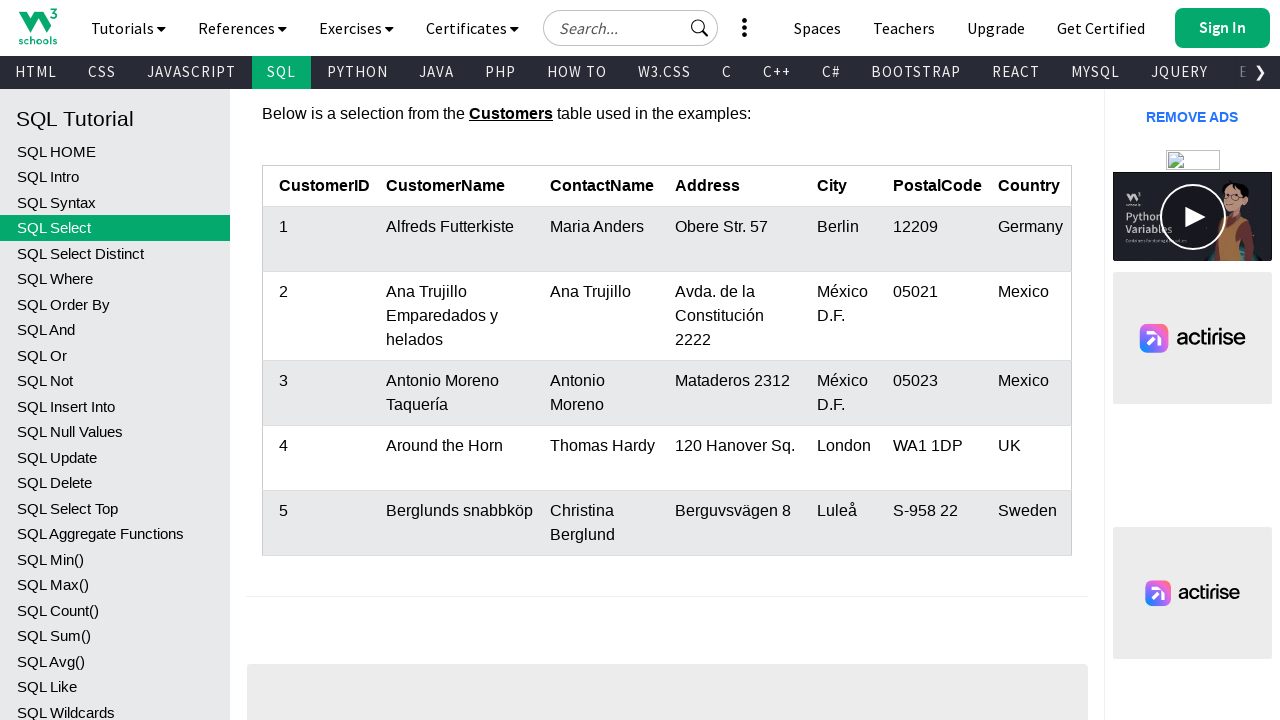

Retrieved cell data from row 2, column 4
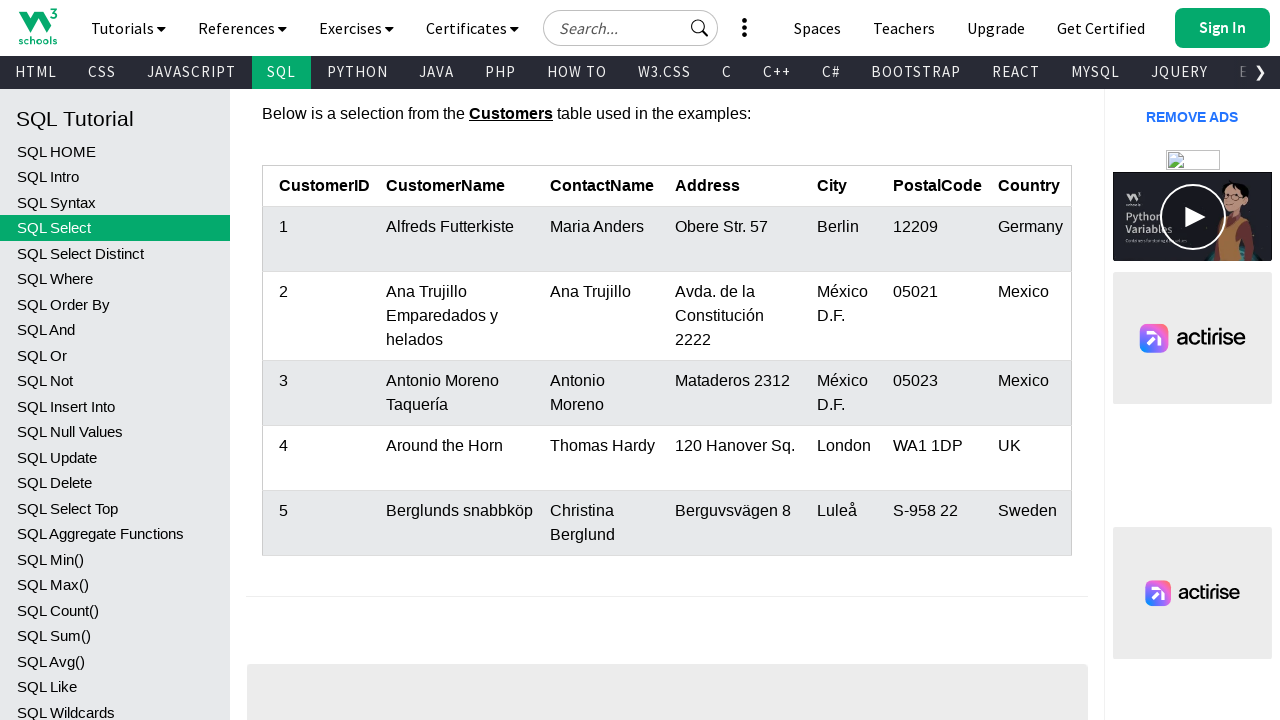

Retrieved cell data from row 2, column 5
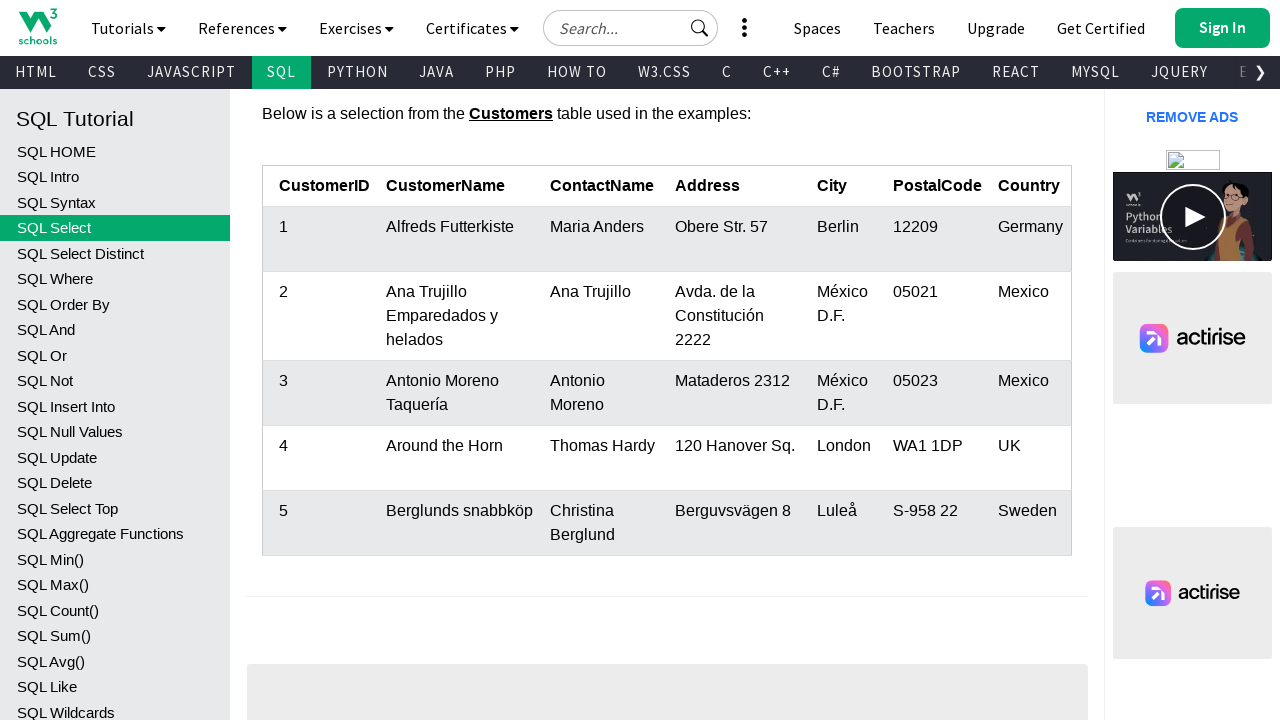

Retrieved cell data from row 2, column 6
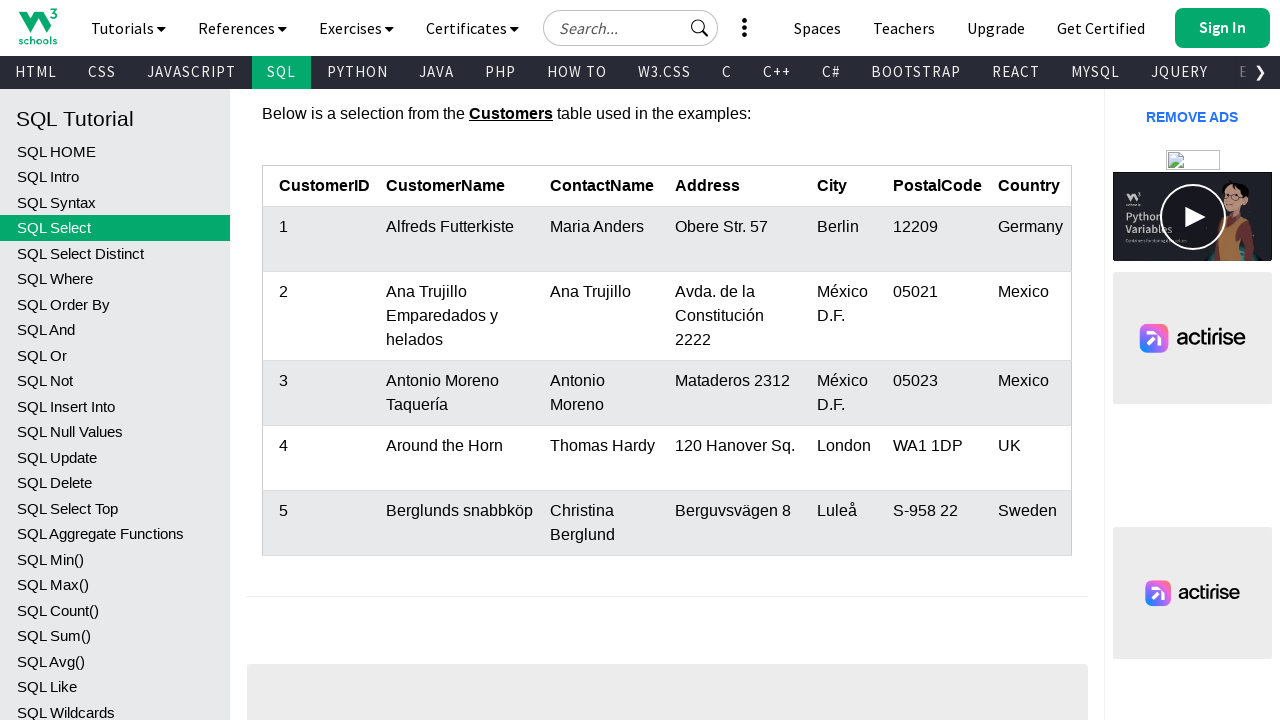

Retrieved cell data from row 2, column 7
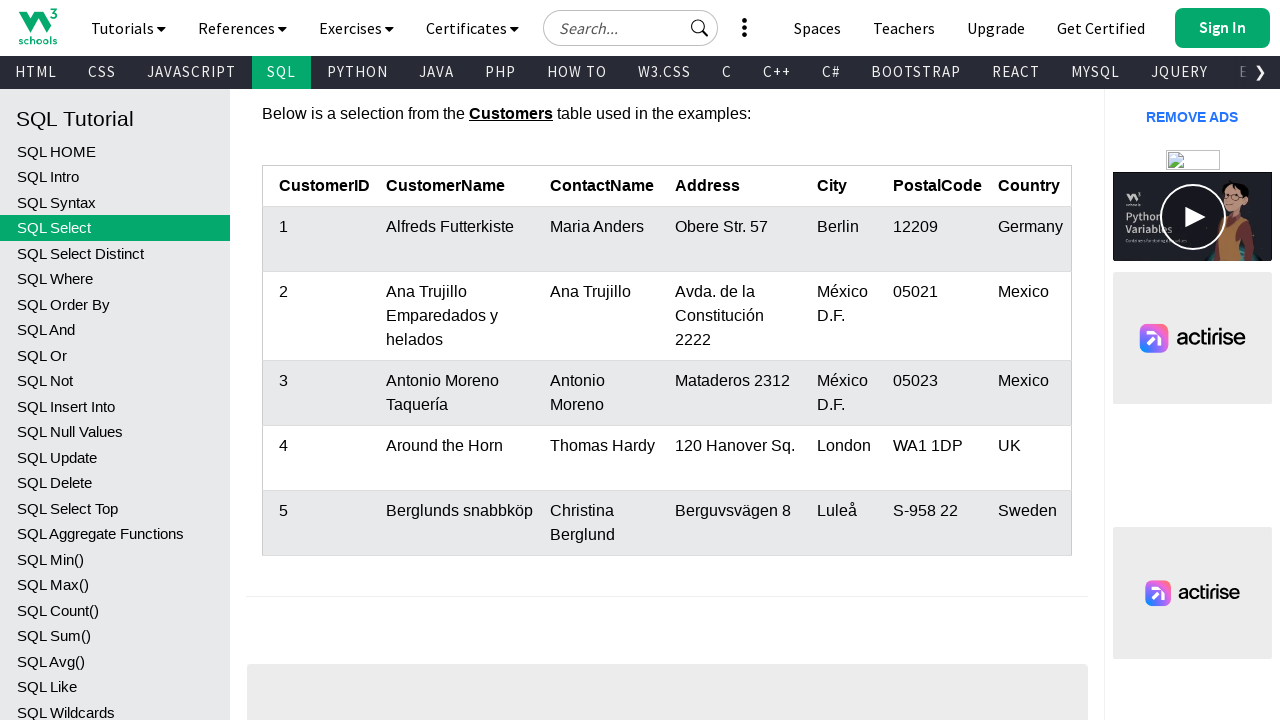

Retrieved cell data from row 3, column 1
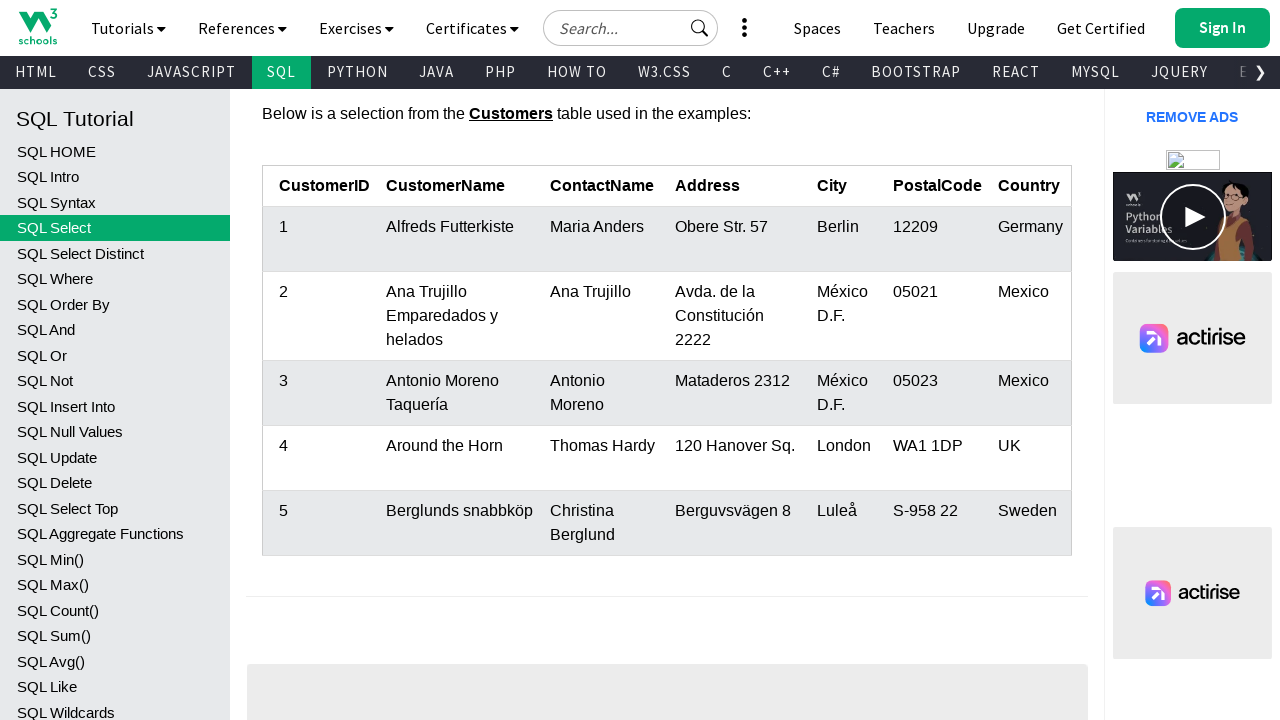

Retrieved cell data from row 3, column 2
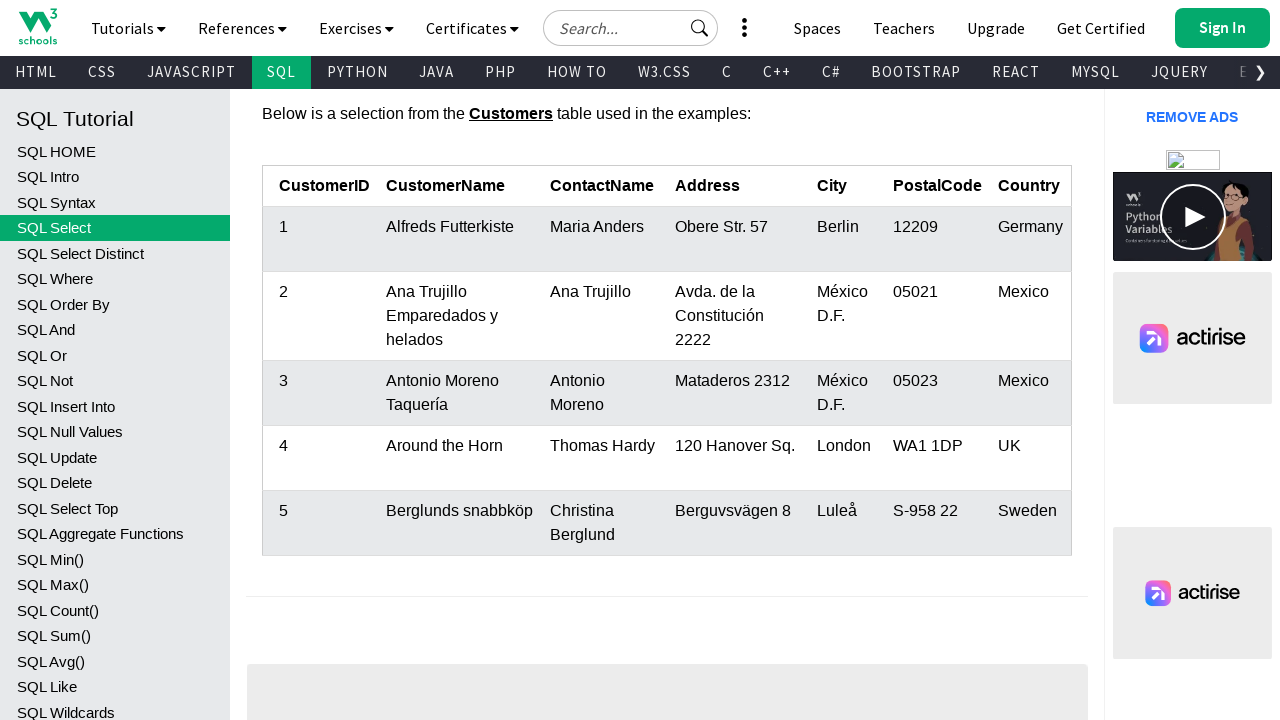

Retrieved cell data from row 3, column 3
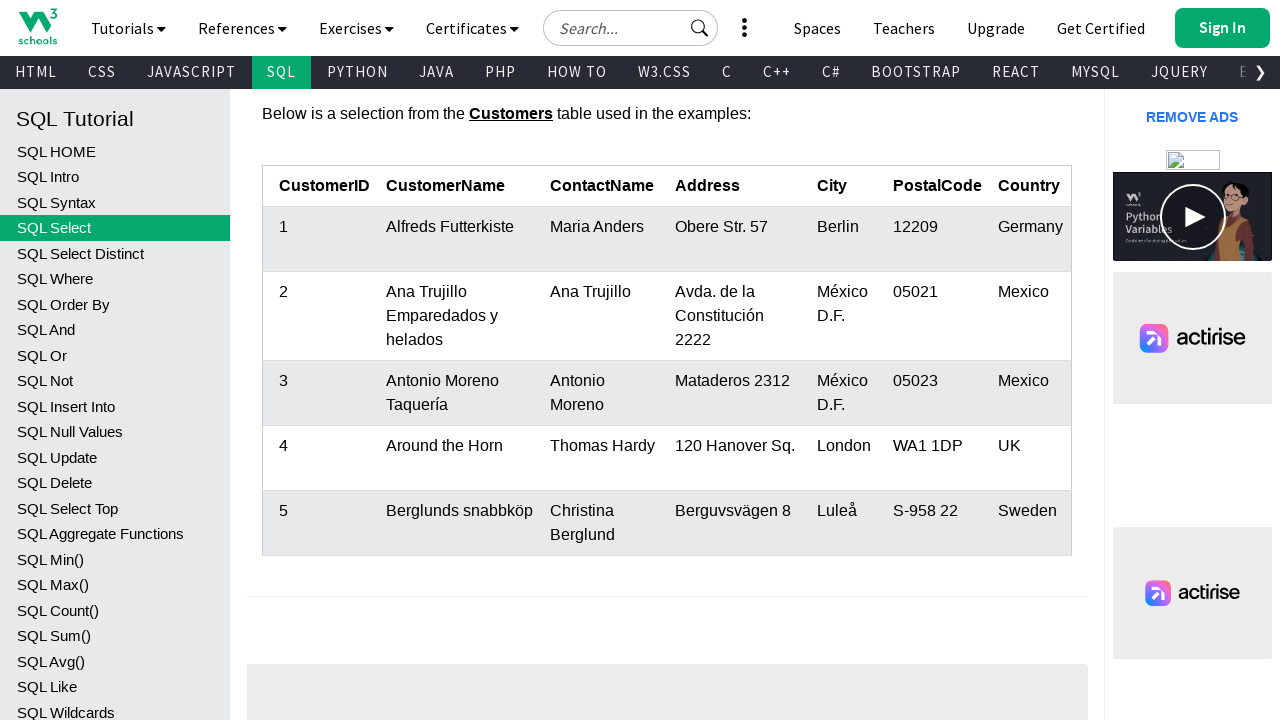

Retrieved cell data from row 3, column 4
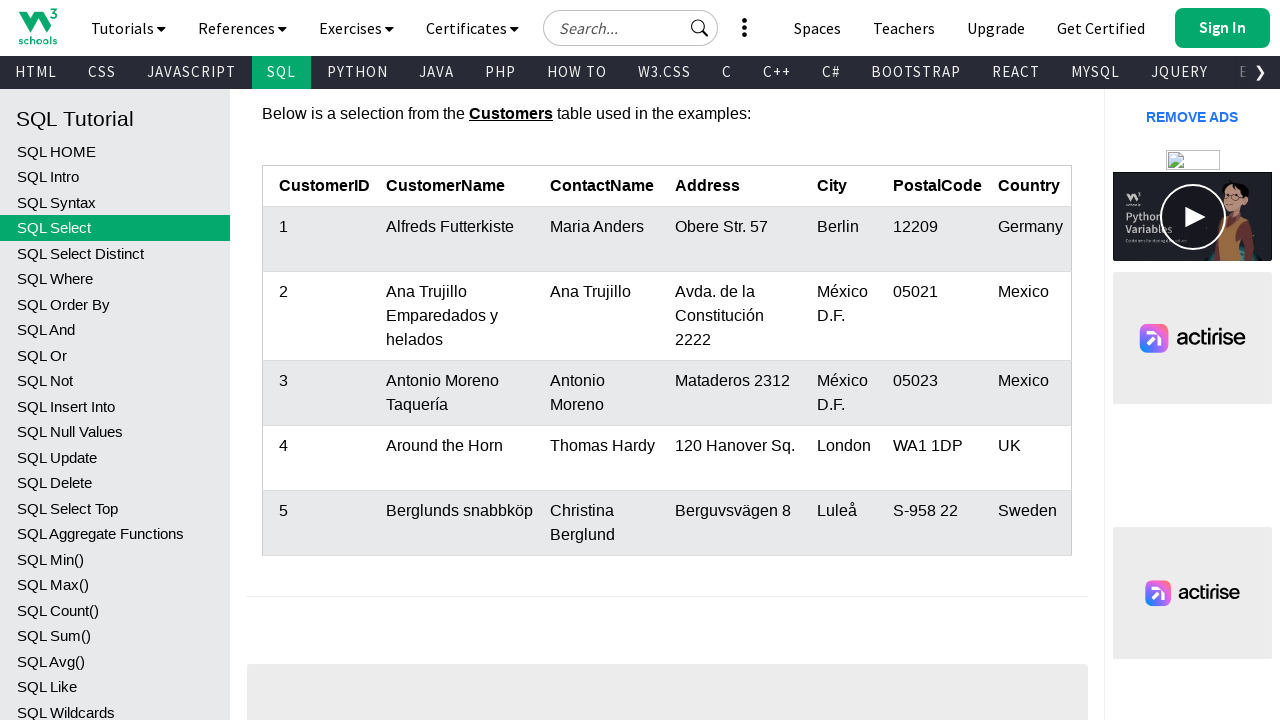

Retrieved cell data from row 3, column 5
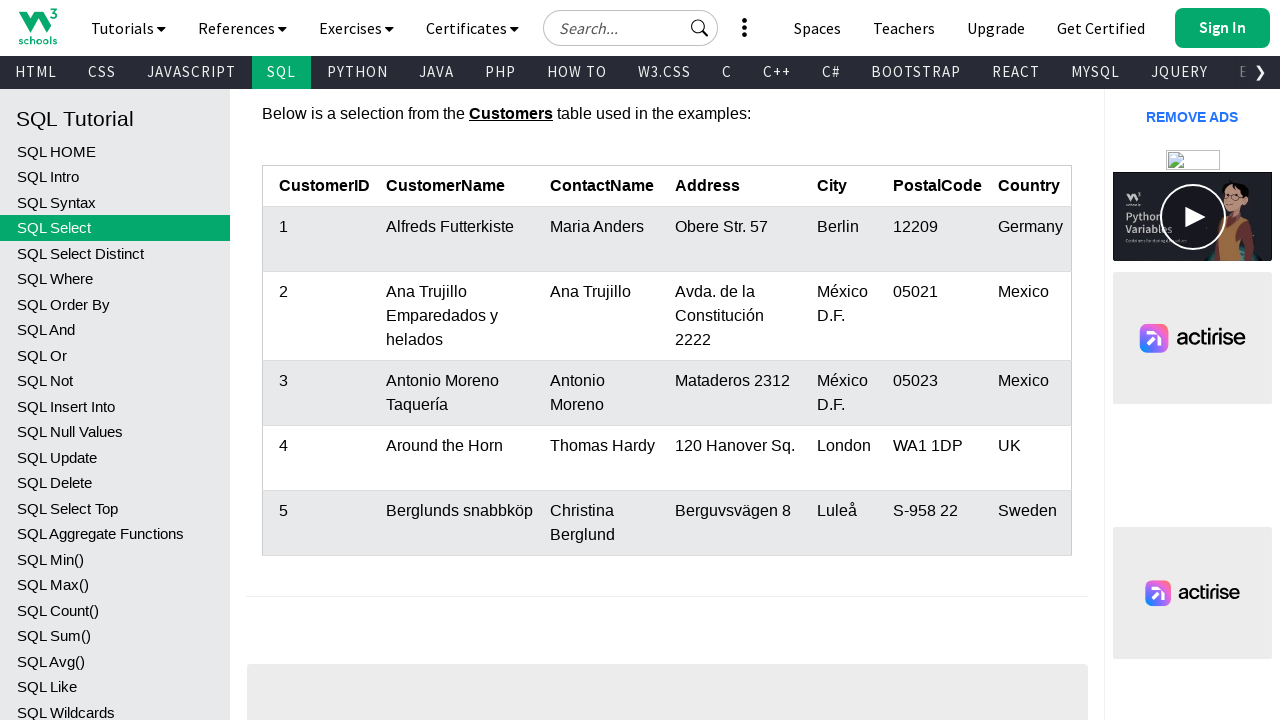

Retrieved cell data from row 3, column 6
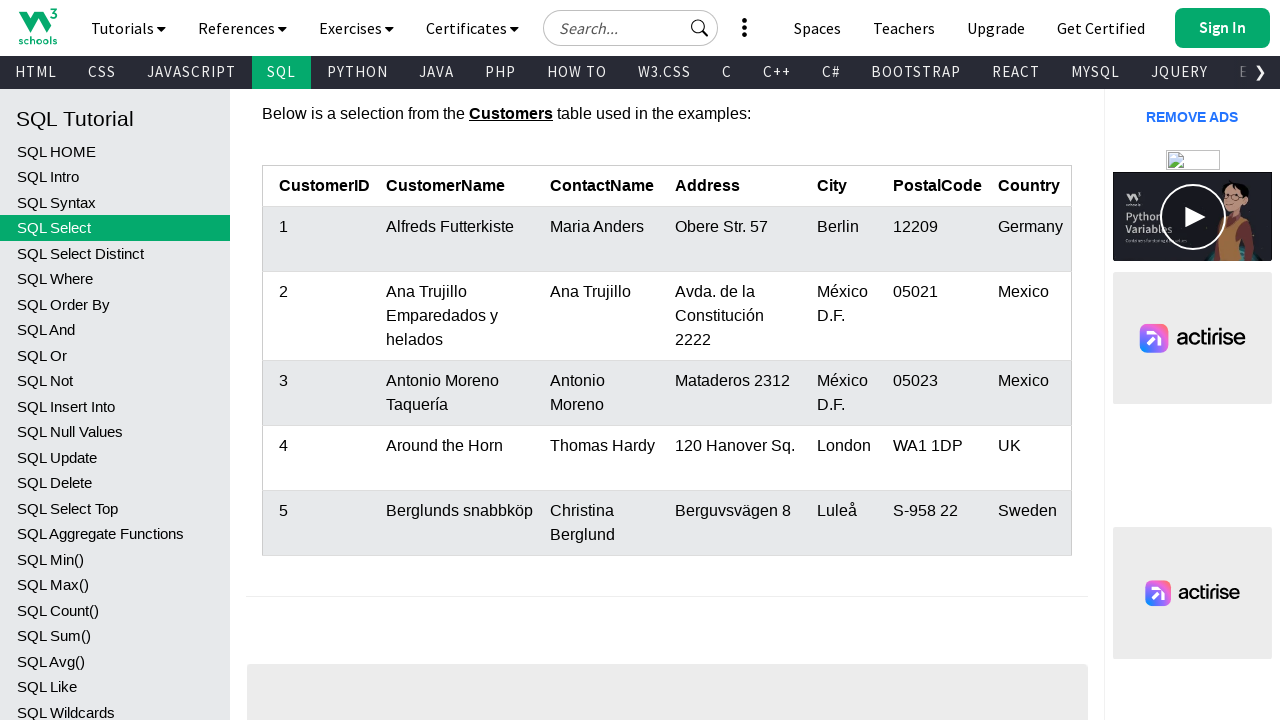

Retrieved cell data from row 3, column 7
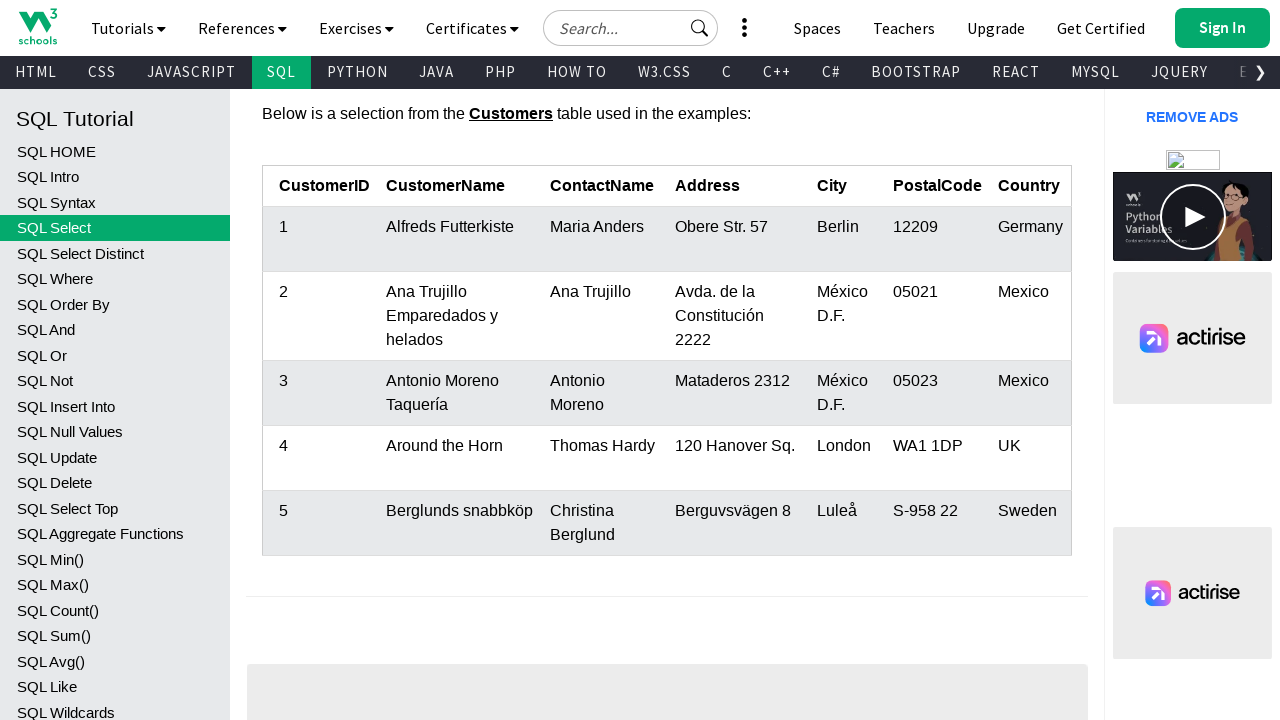

Retrieved cell data from row 4, column 1
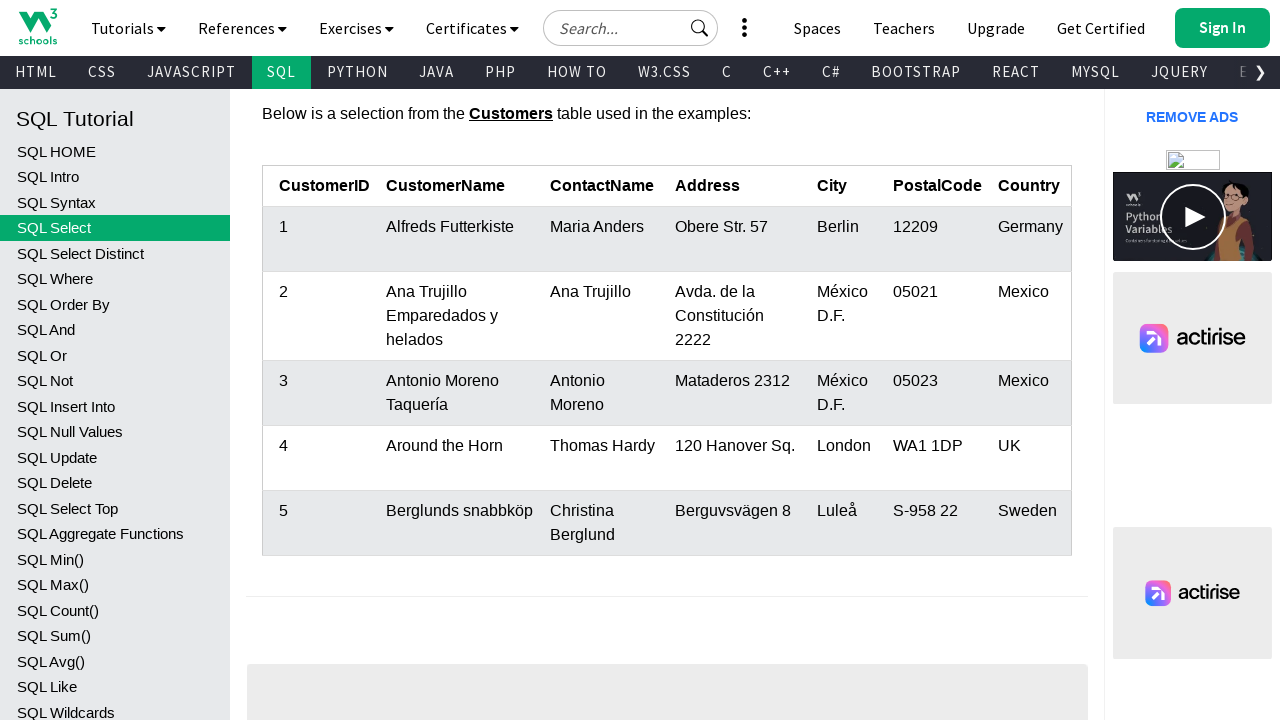

Retrieved cell data from row 4, column 2
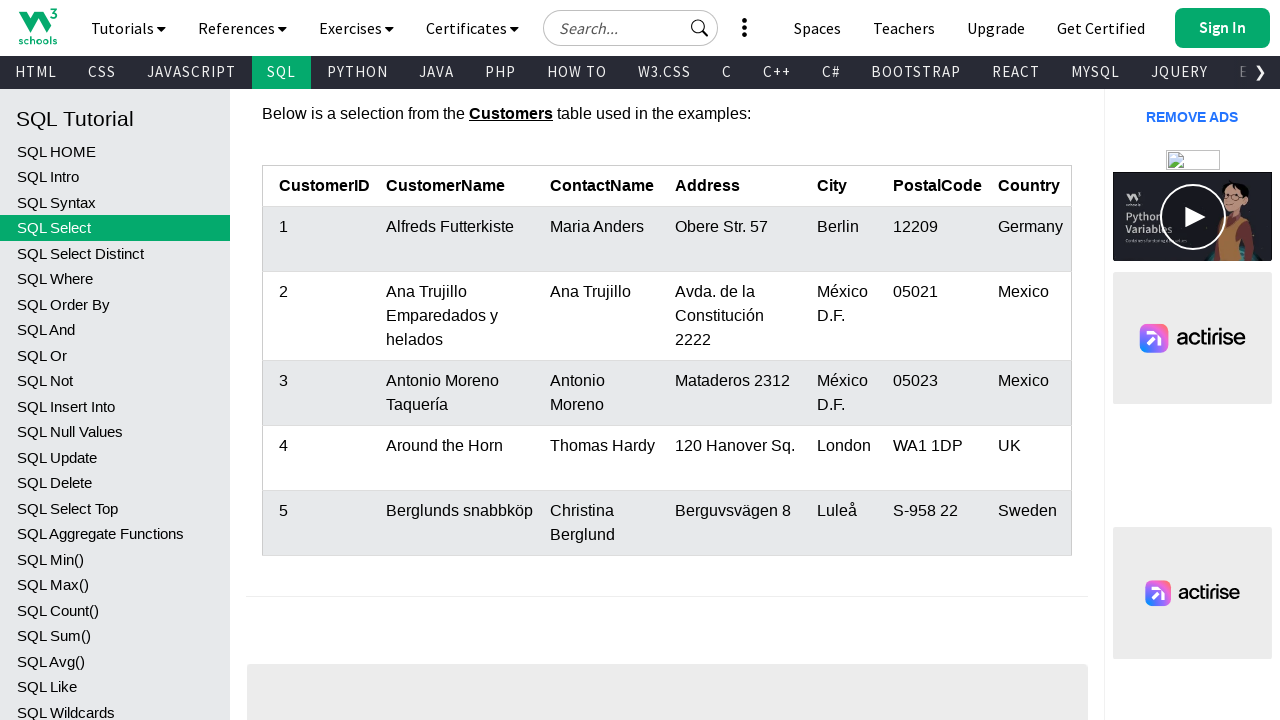

Retrieved cell data from row 4, column 3
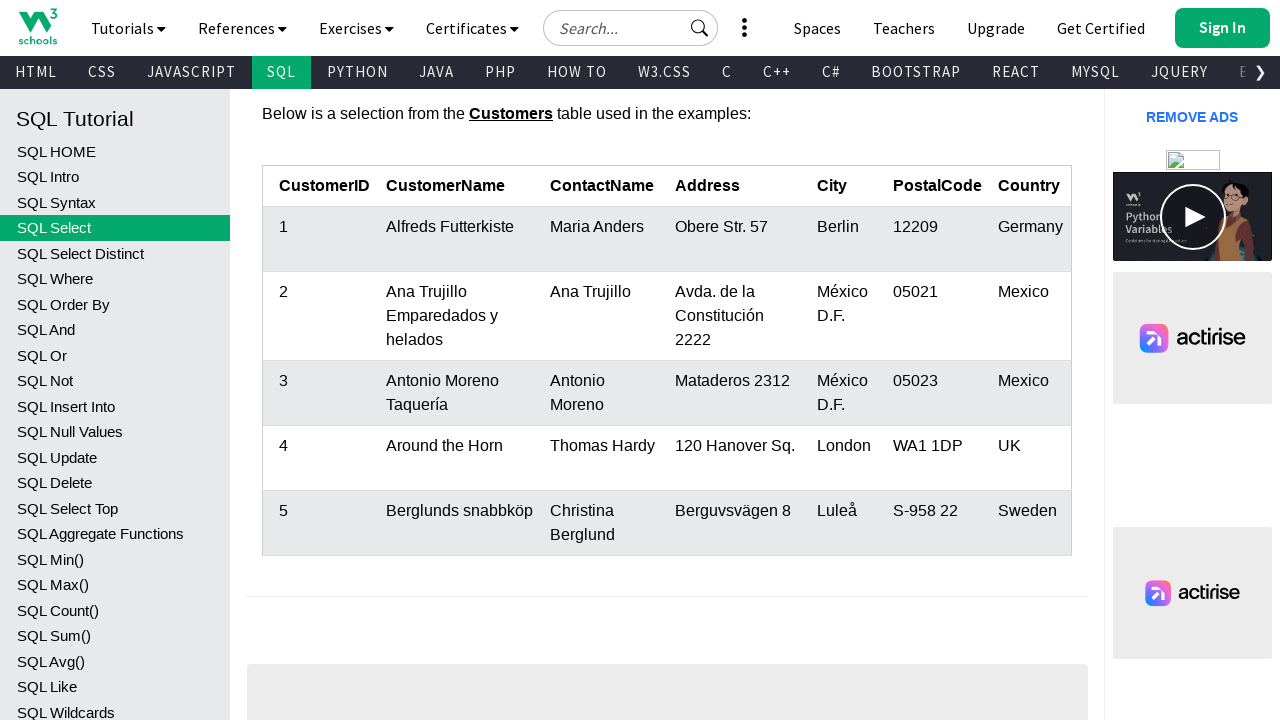

Retrieved cell data from row 4, column 4
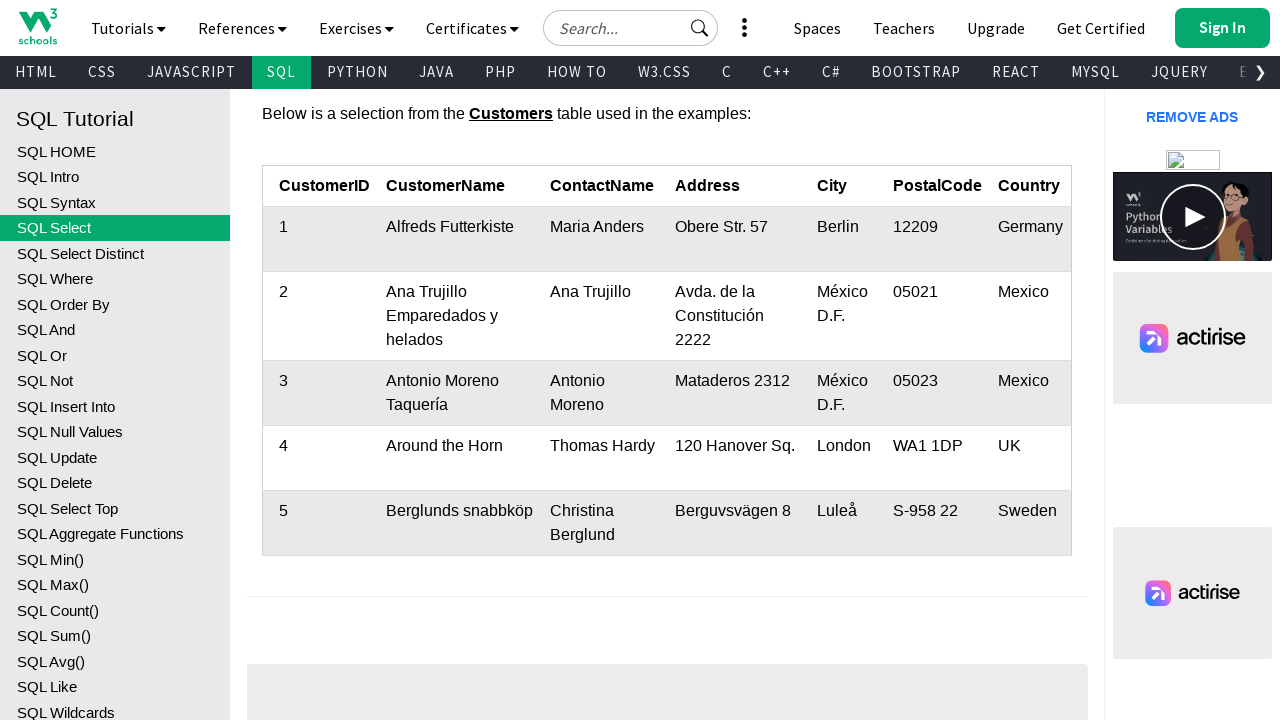

Retrieved cell data from row 4, column 5
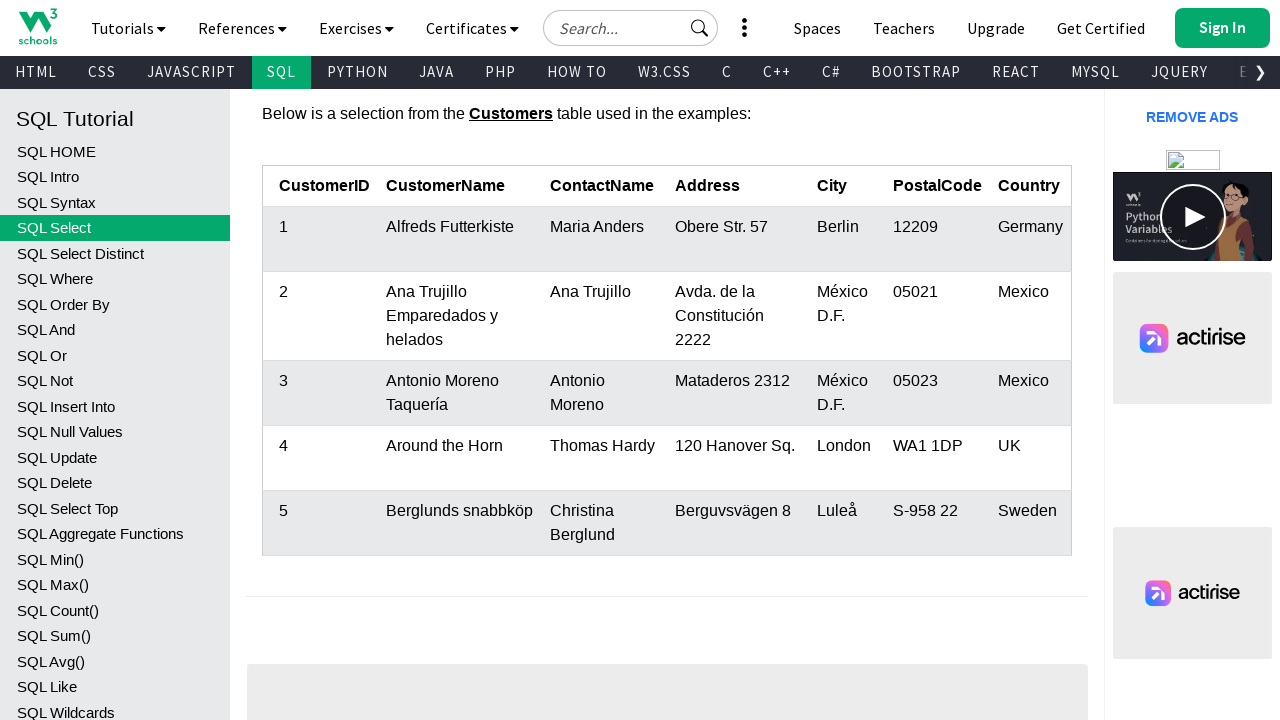

Retrieved cell data from row 4, column 6
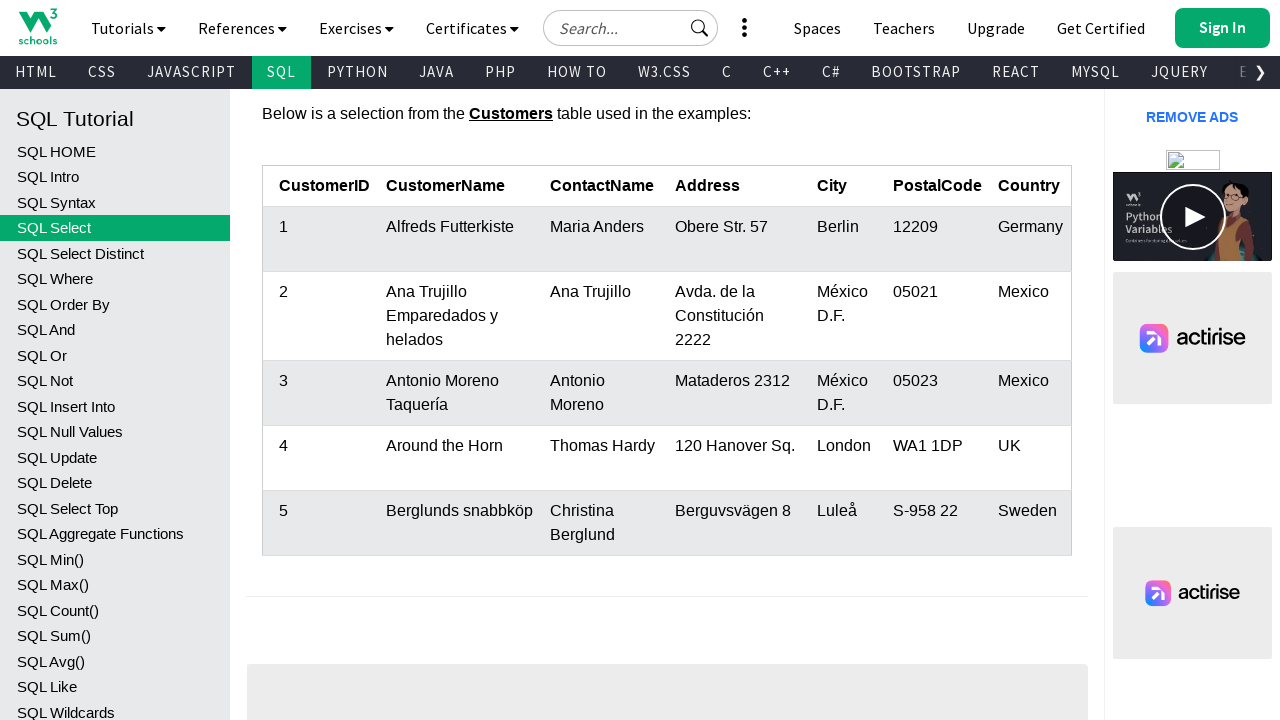

Retrieved cell data from row 4, column 7
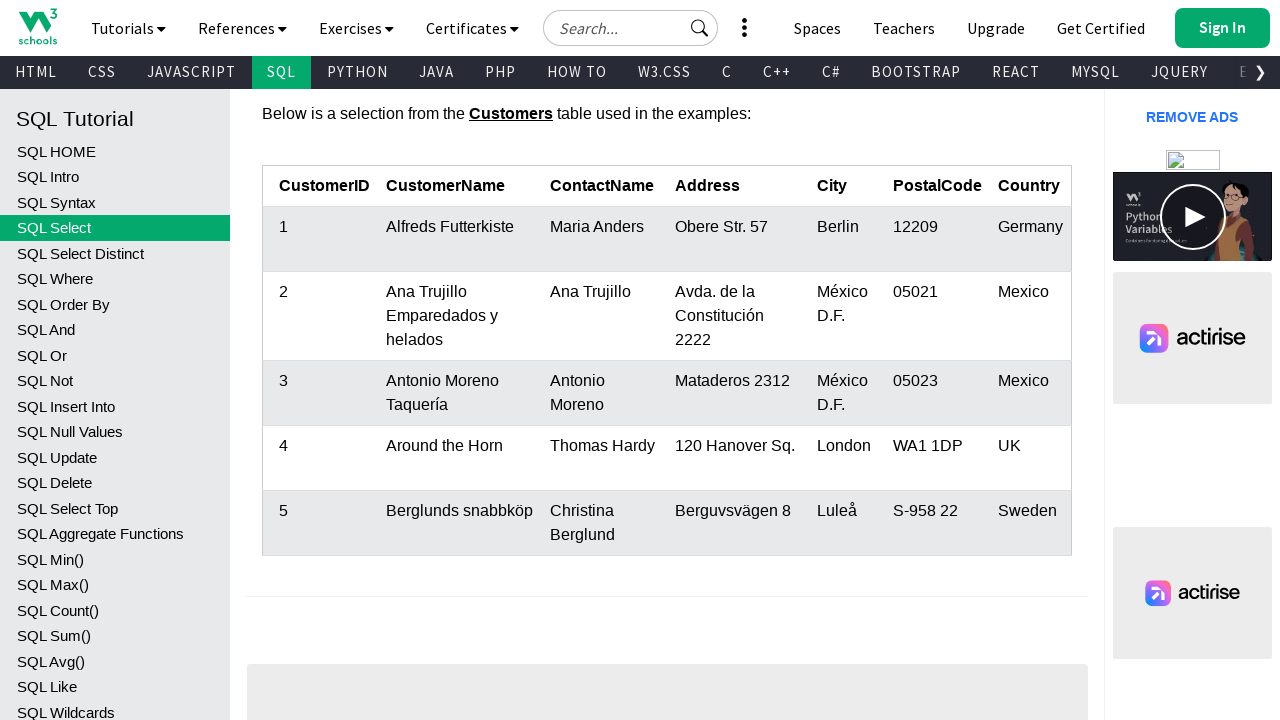

Retrieved cell data from row 5, column 1
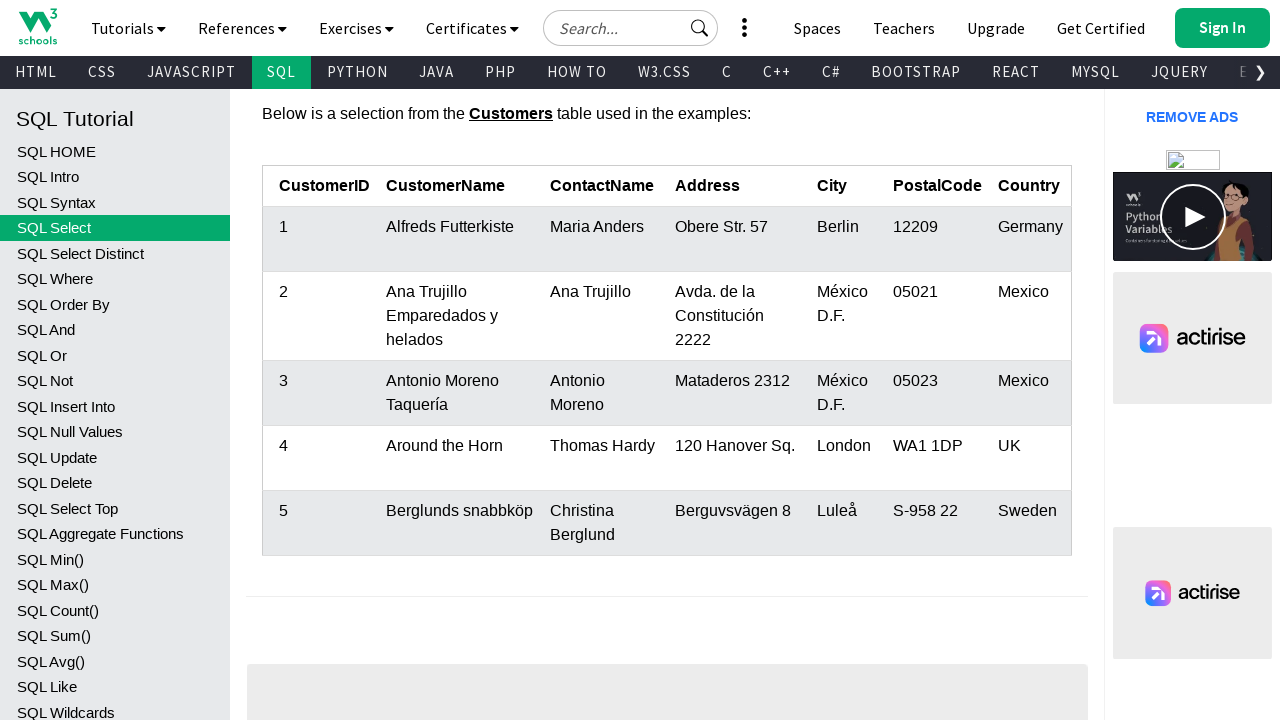

Retrieved cell data from row 5, column 2
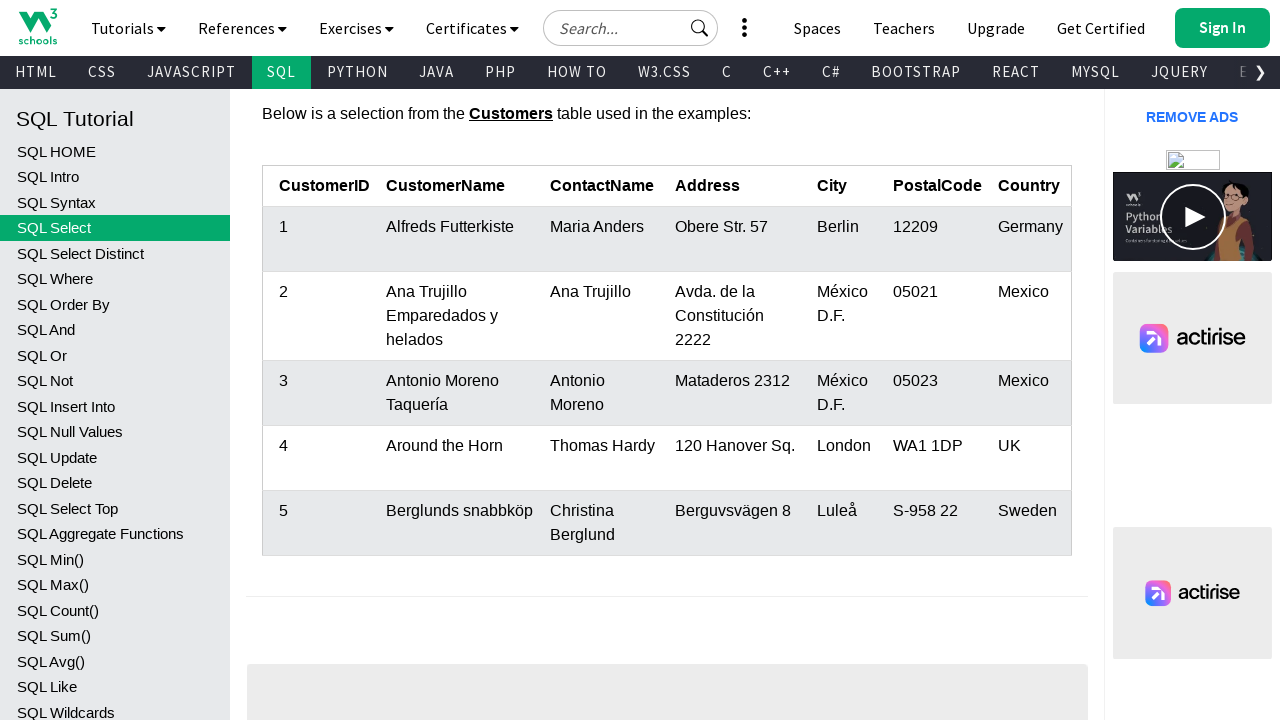

Retrieved cell data from row 5, column 3
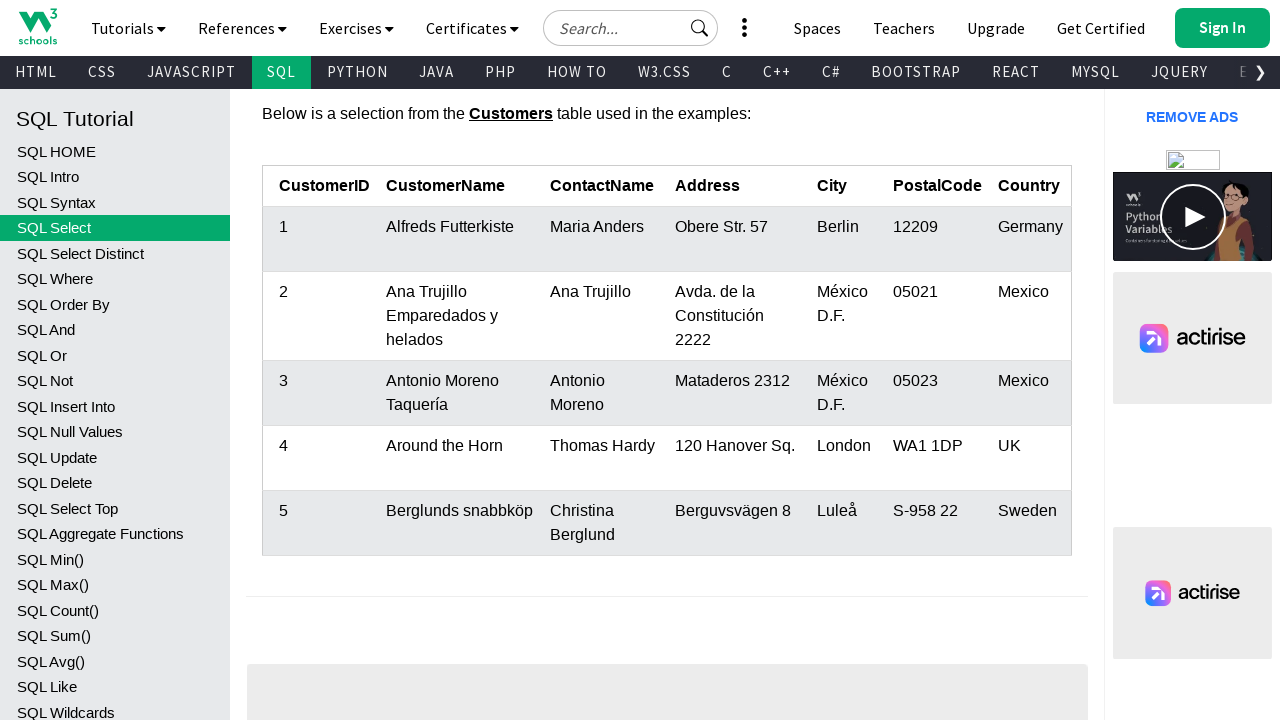

Retrieved cell data from row 5, column 4
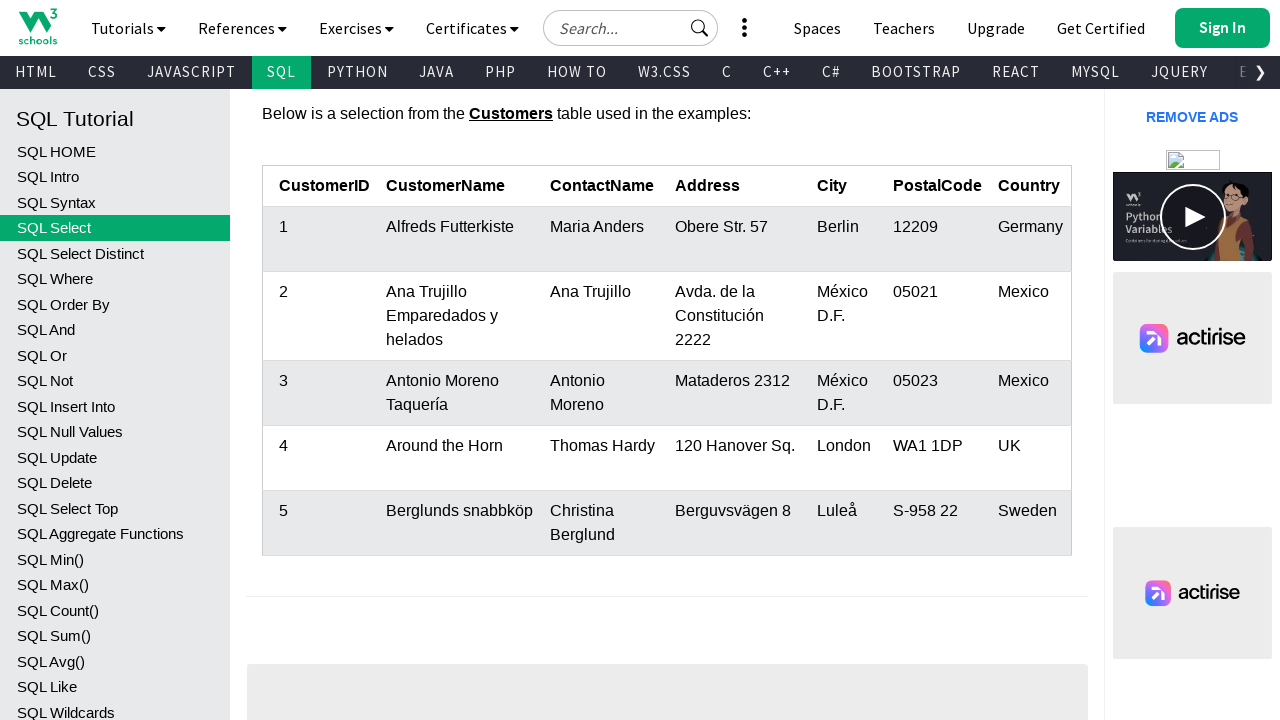

Retrieved cell data from row 5, column 5
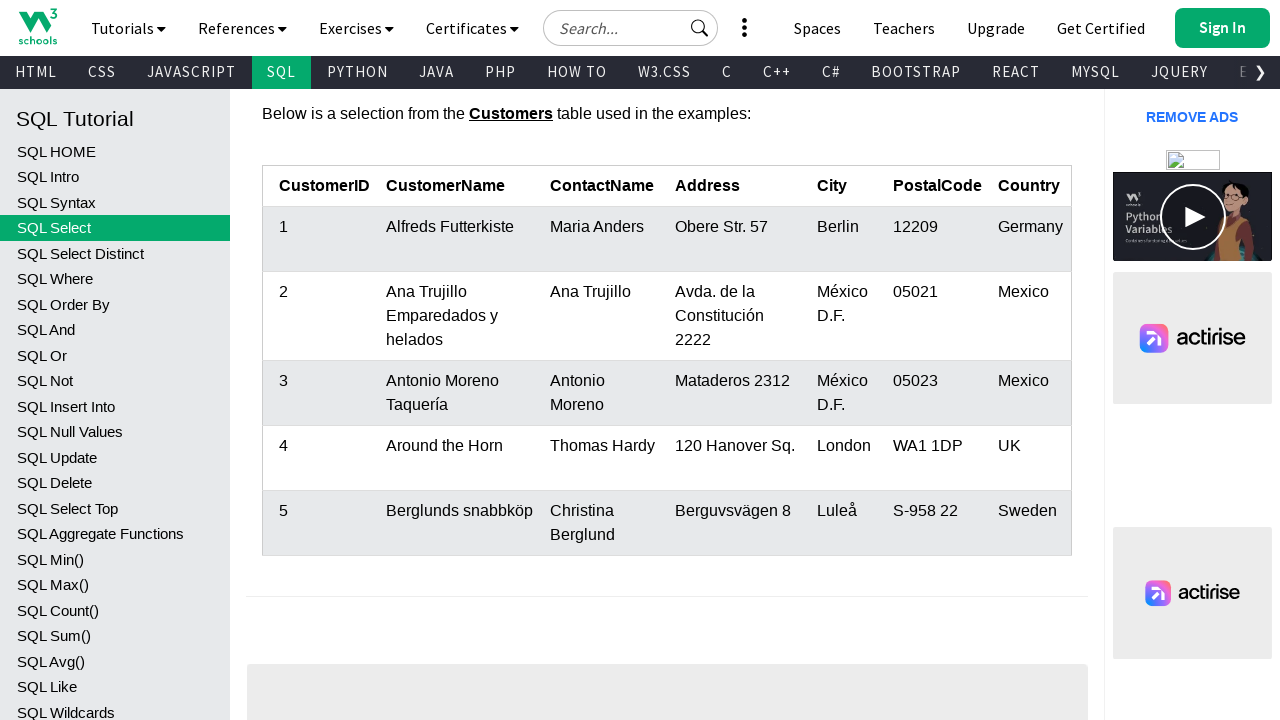

Retrieved cell data from row 5, column 6
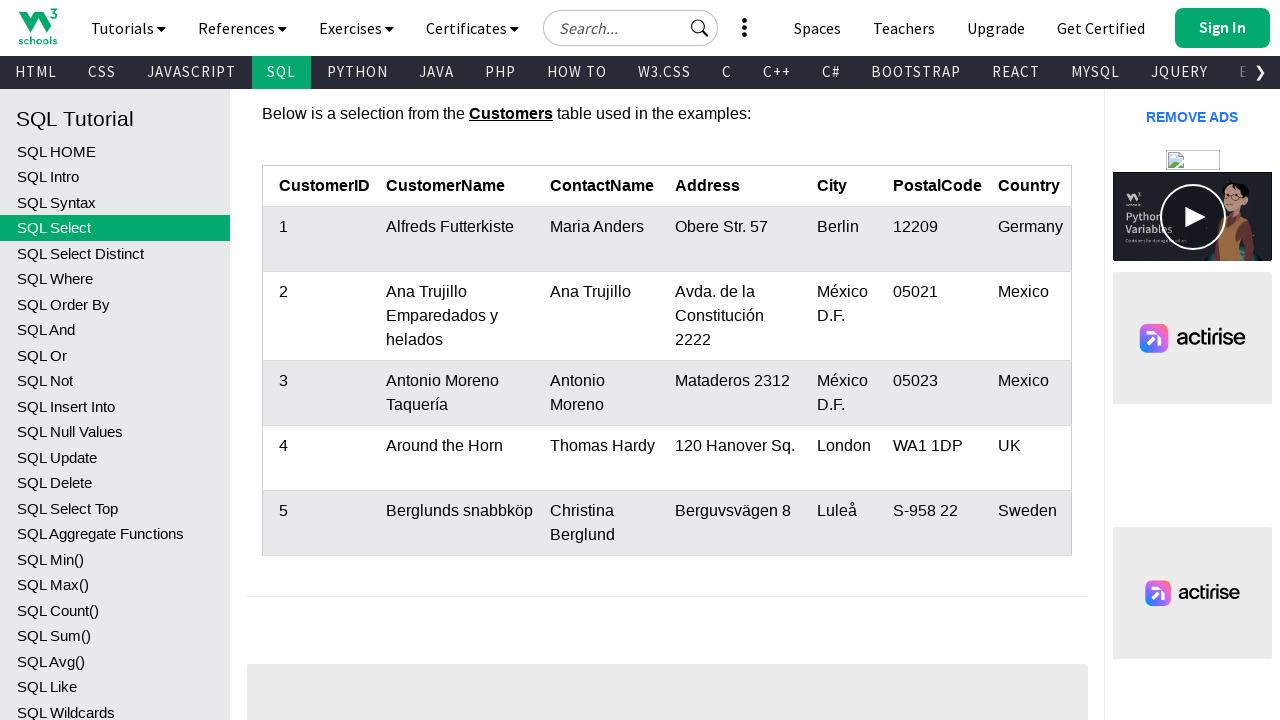

Retrieved cell data from row 5, column 7
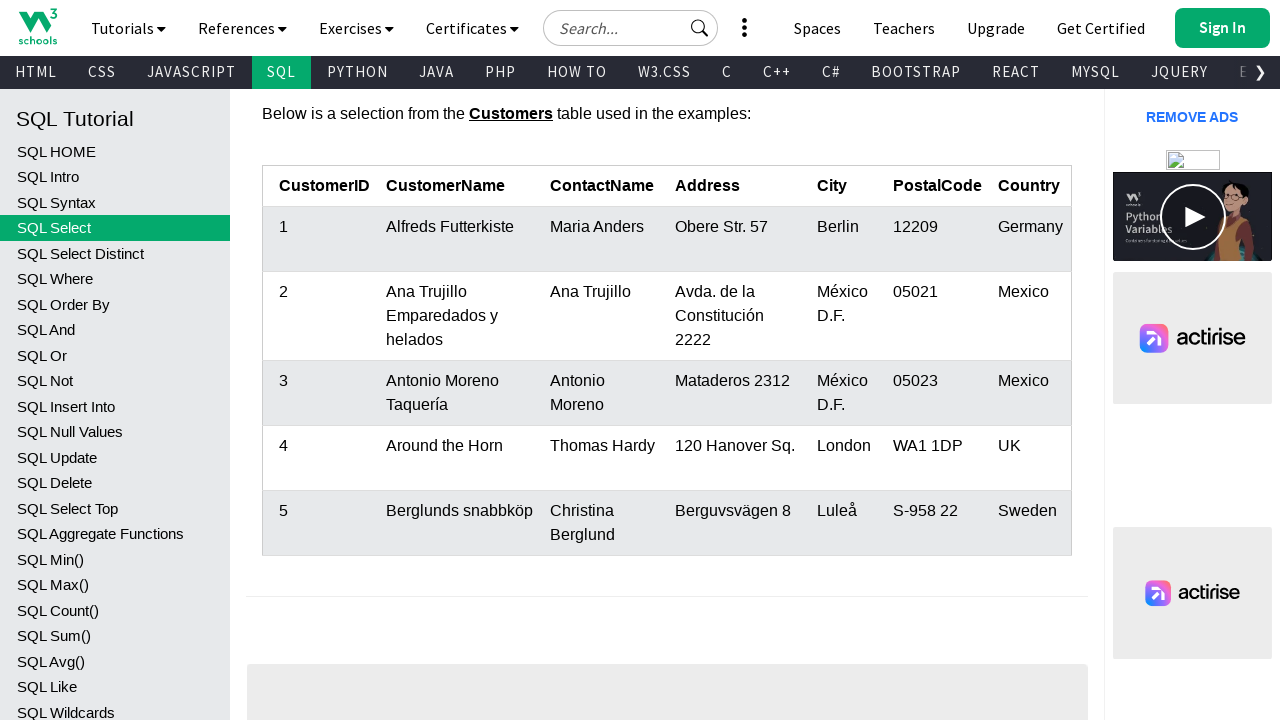

Retrieved cell data from row 6, column 1
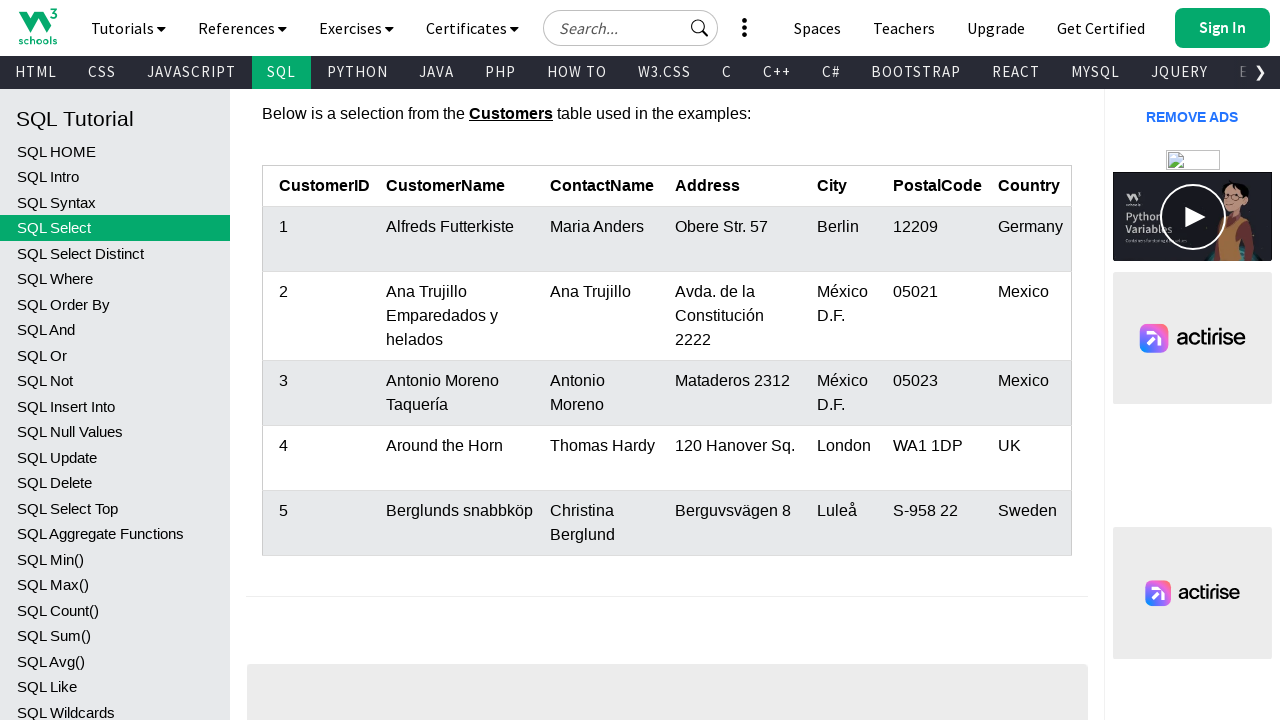

Retrieved cell data from row 6, column 2
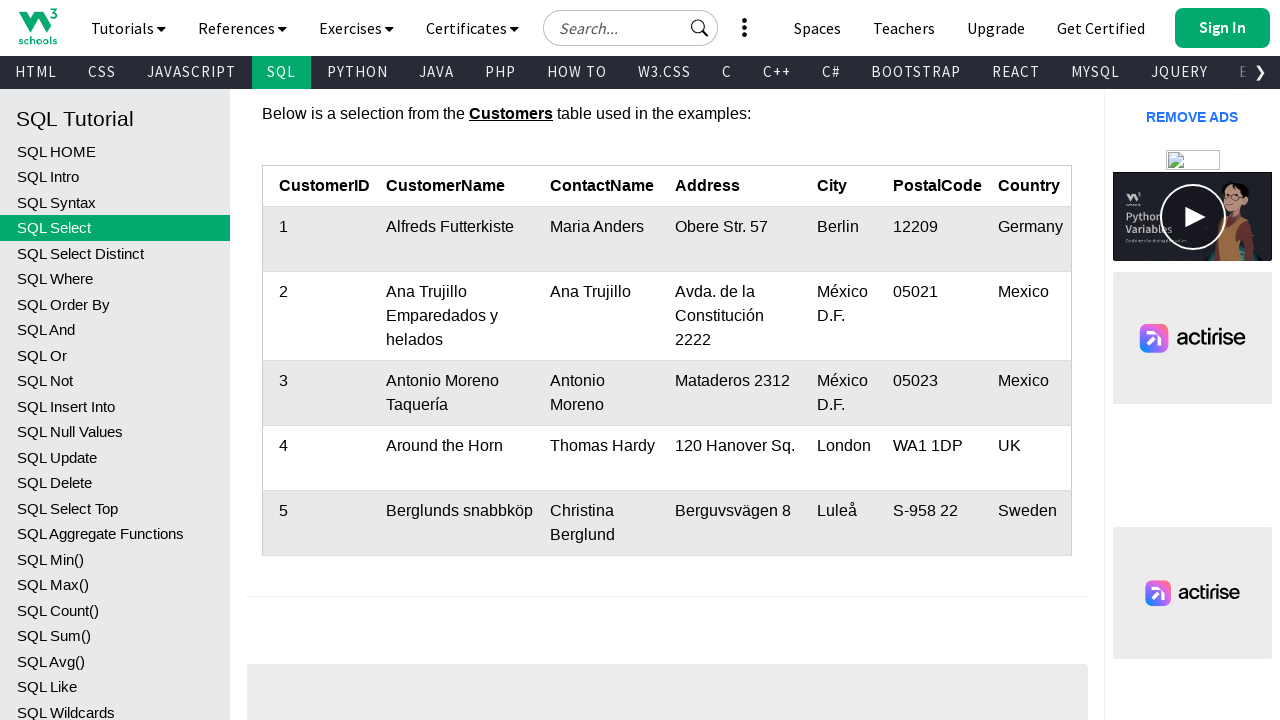

Retrieved cell data from row 6, column 3
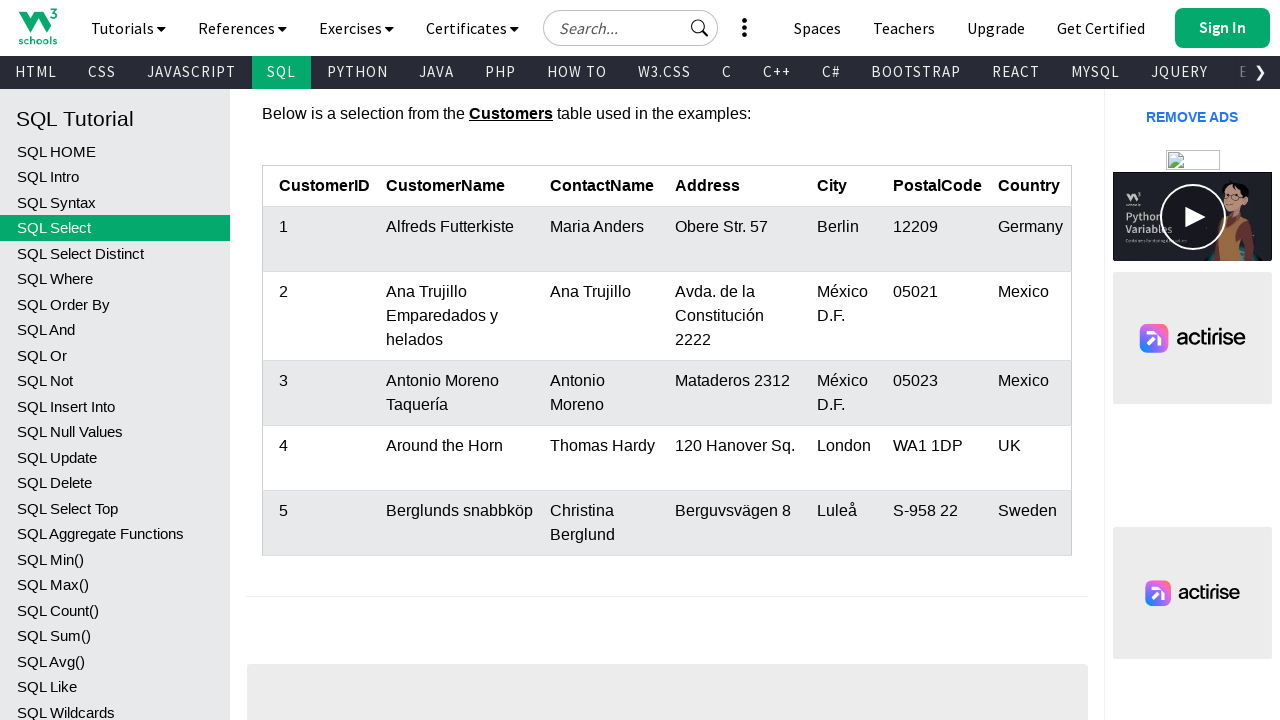

Retrieved cell data from row 6, column 4
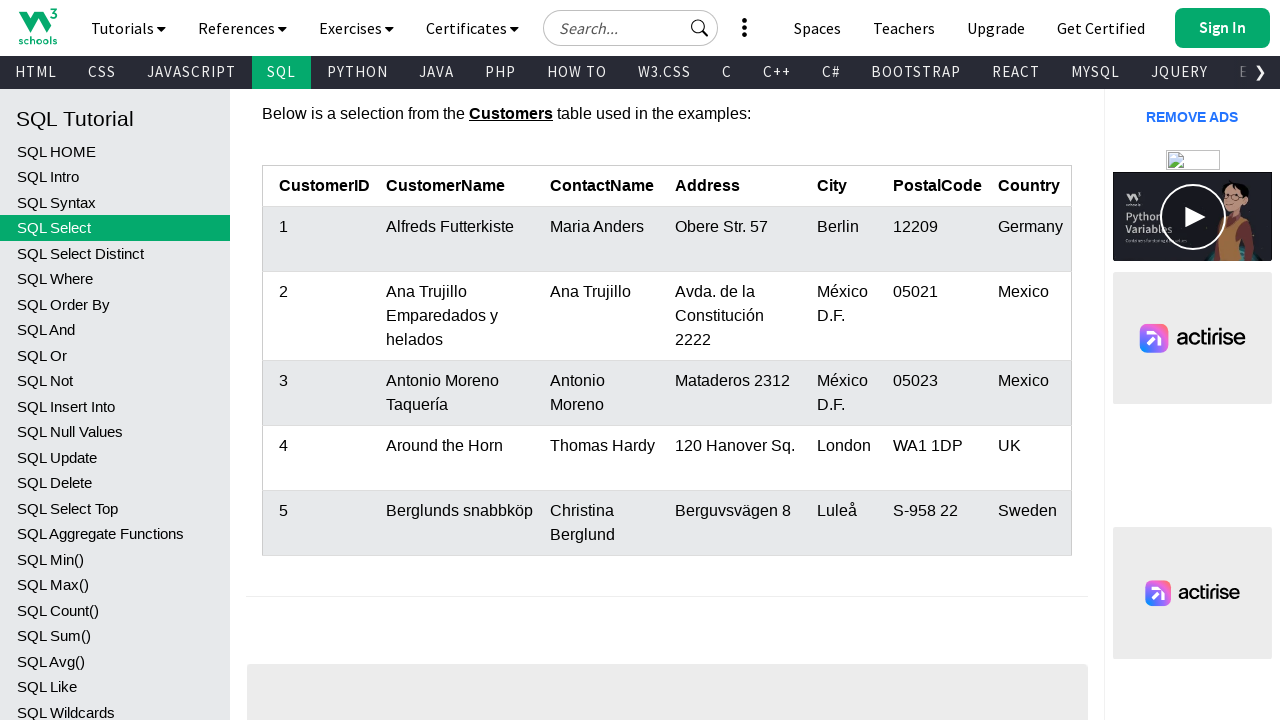

Retrieved cell data from row 6, column 5
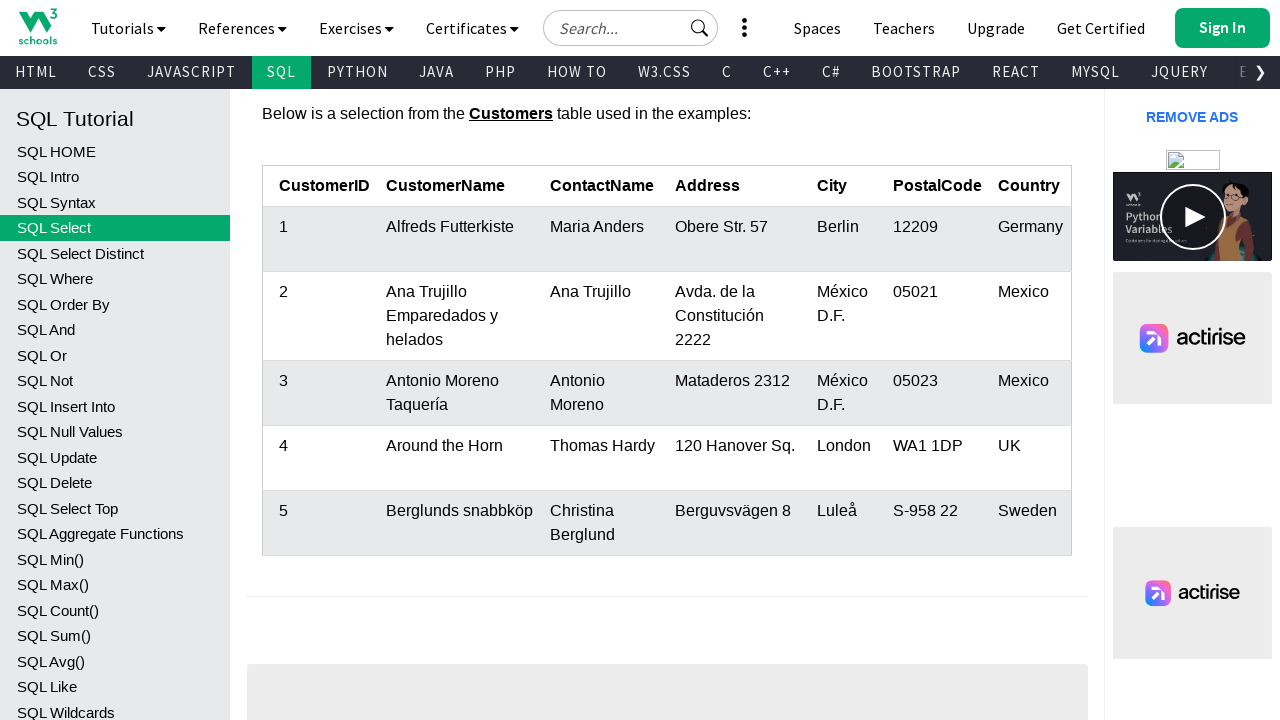

Retrieved cell data from row 6, column 6
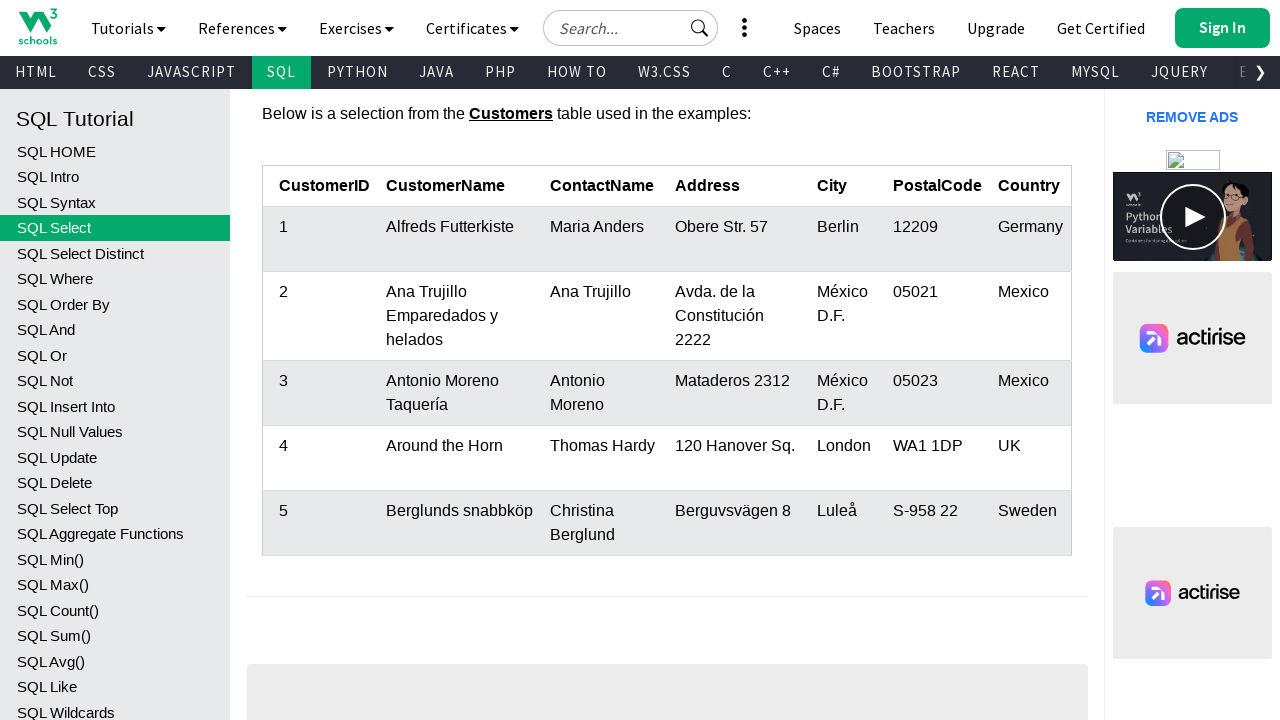

Retrieved cell data from row 6, column 7
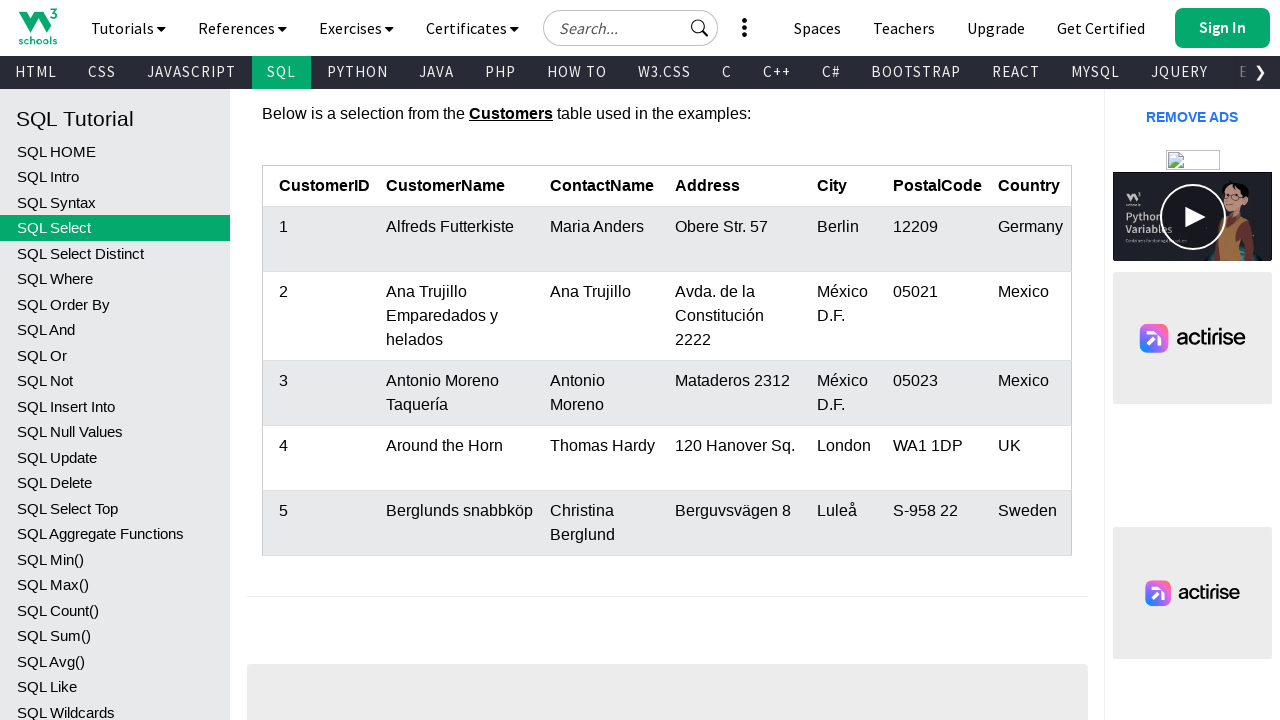

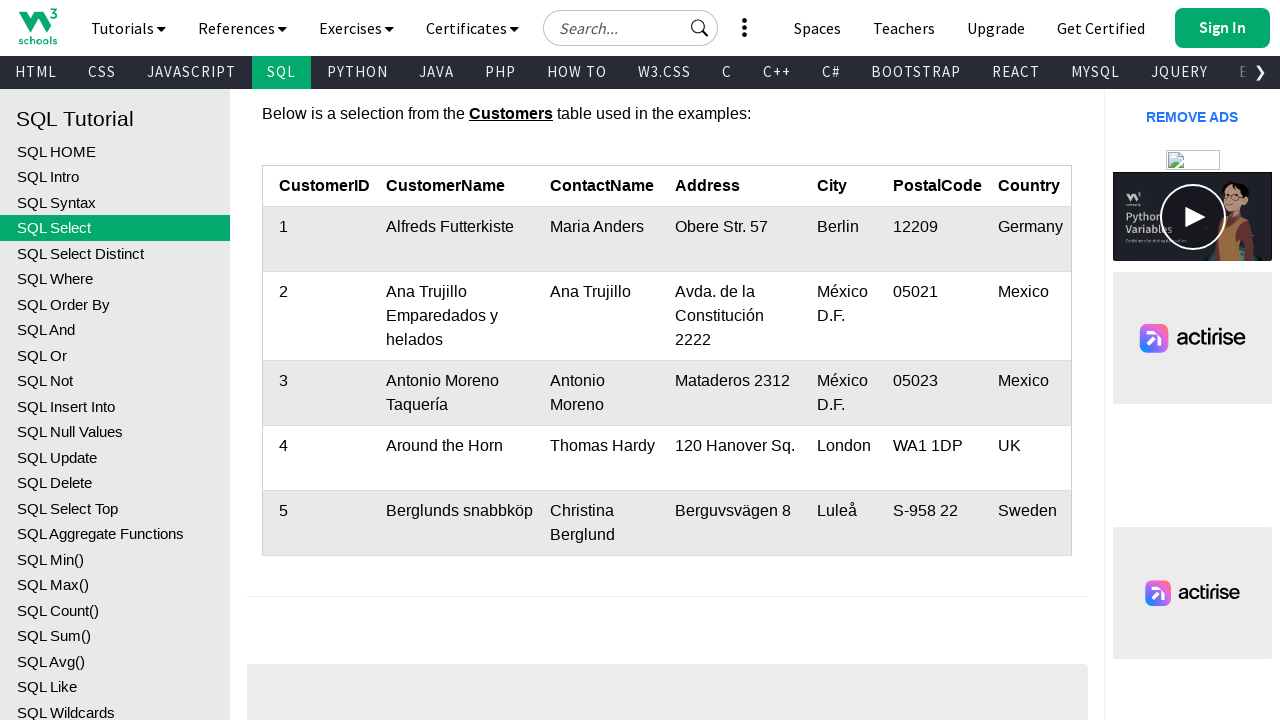